Automates playing the 2048 game by continuously sending arrow key inputs in a repeating pattern (up, right, down, left)

Starting URL: https://gabrielecirulli.github.io/2048/

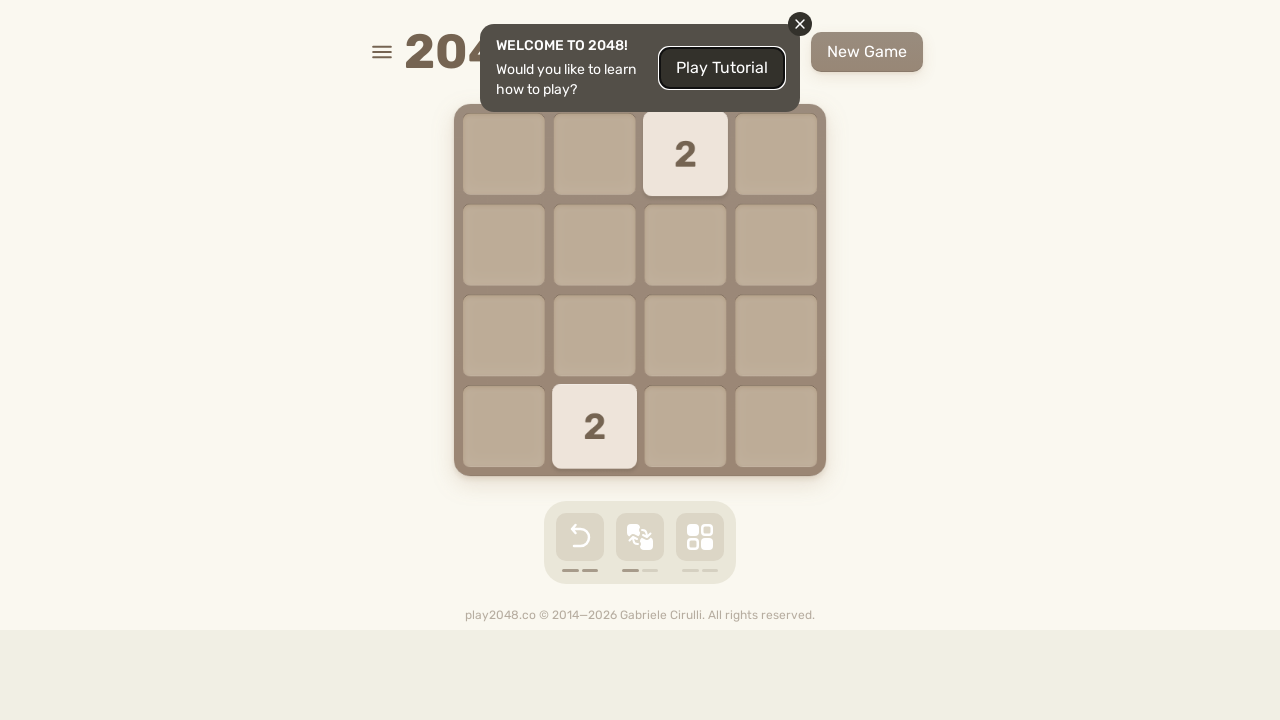

Navigated to 2048 game
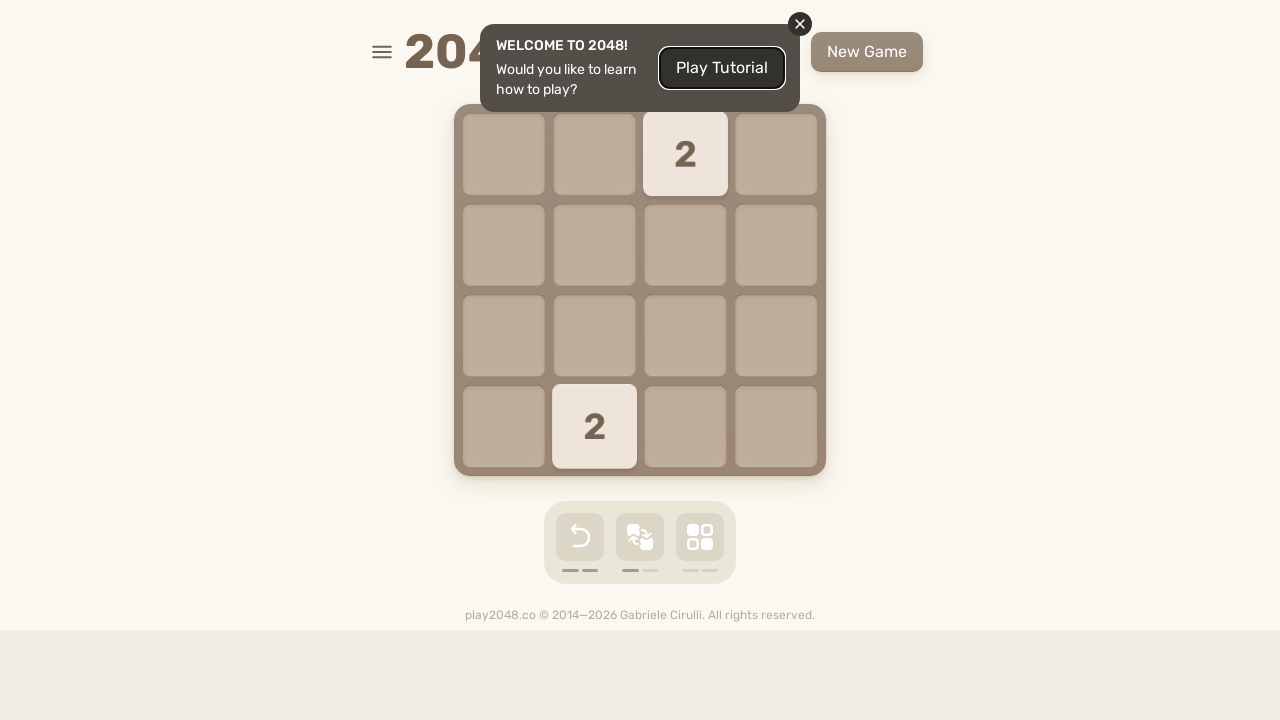

Located game container element
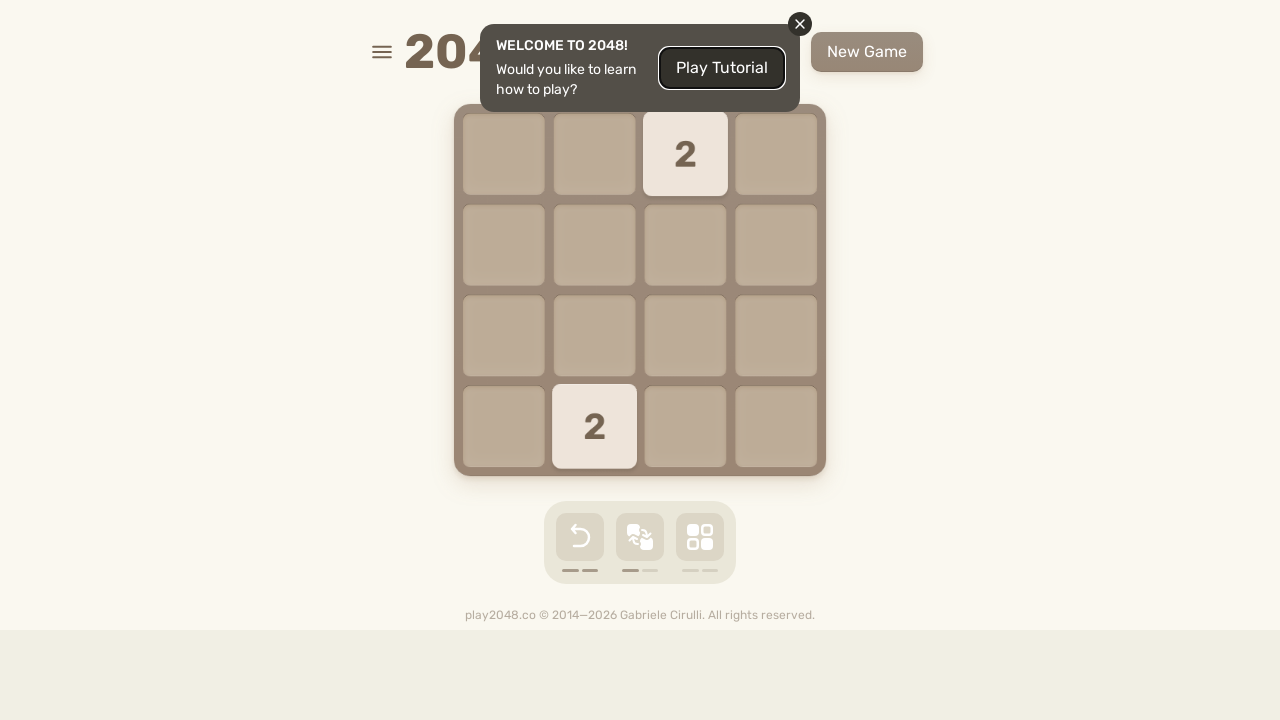

Pressed UP arrow key
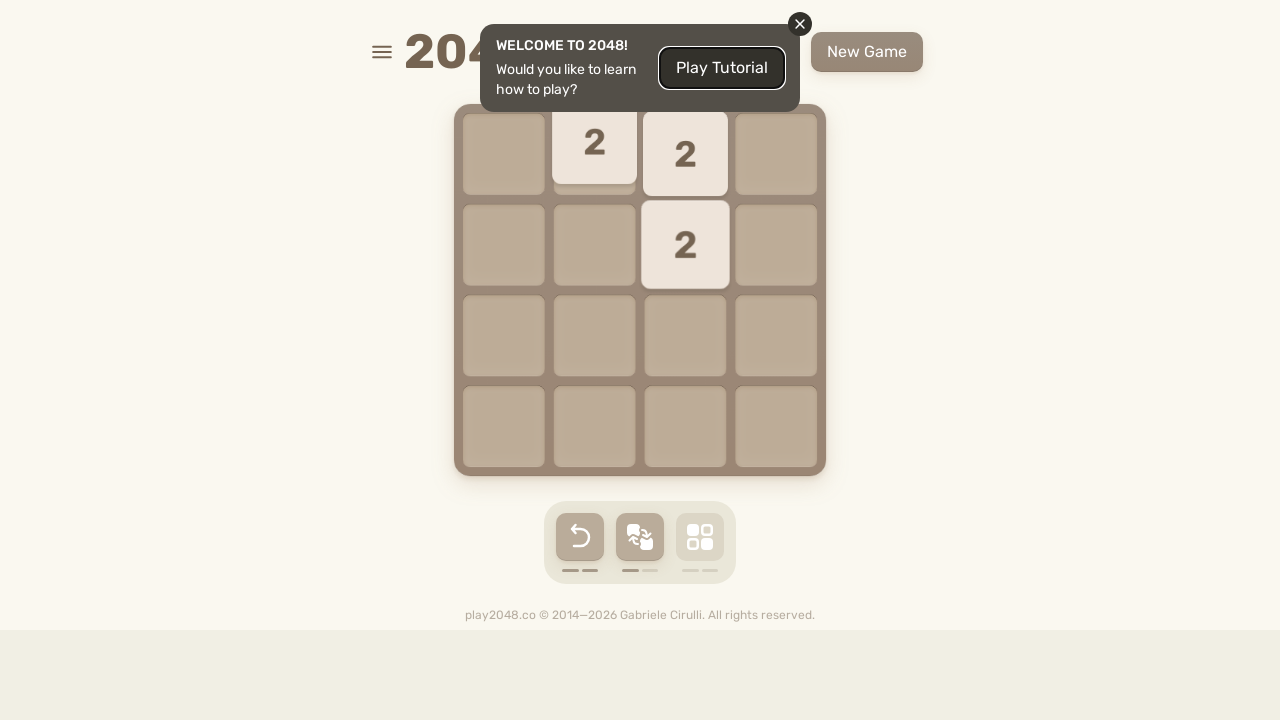

Pressed RIGHT arrow key
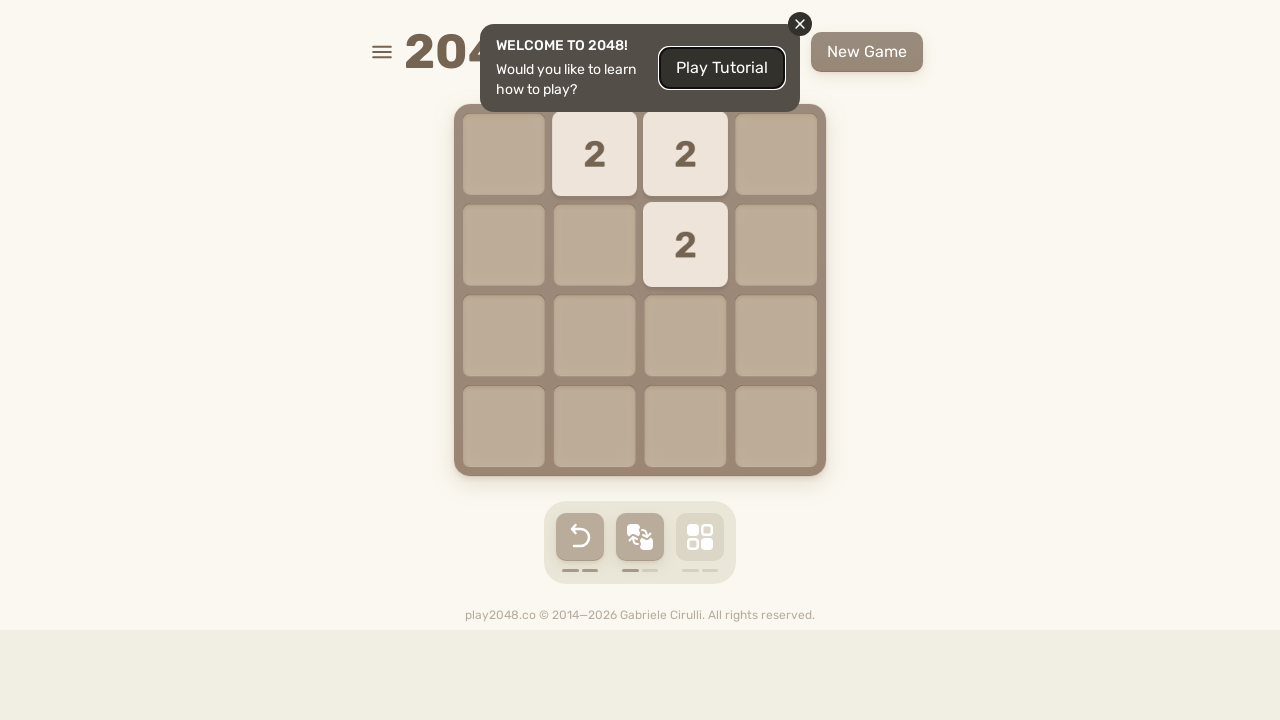

Pressed DOWN arrow key
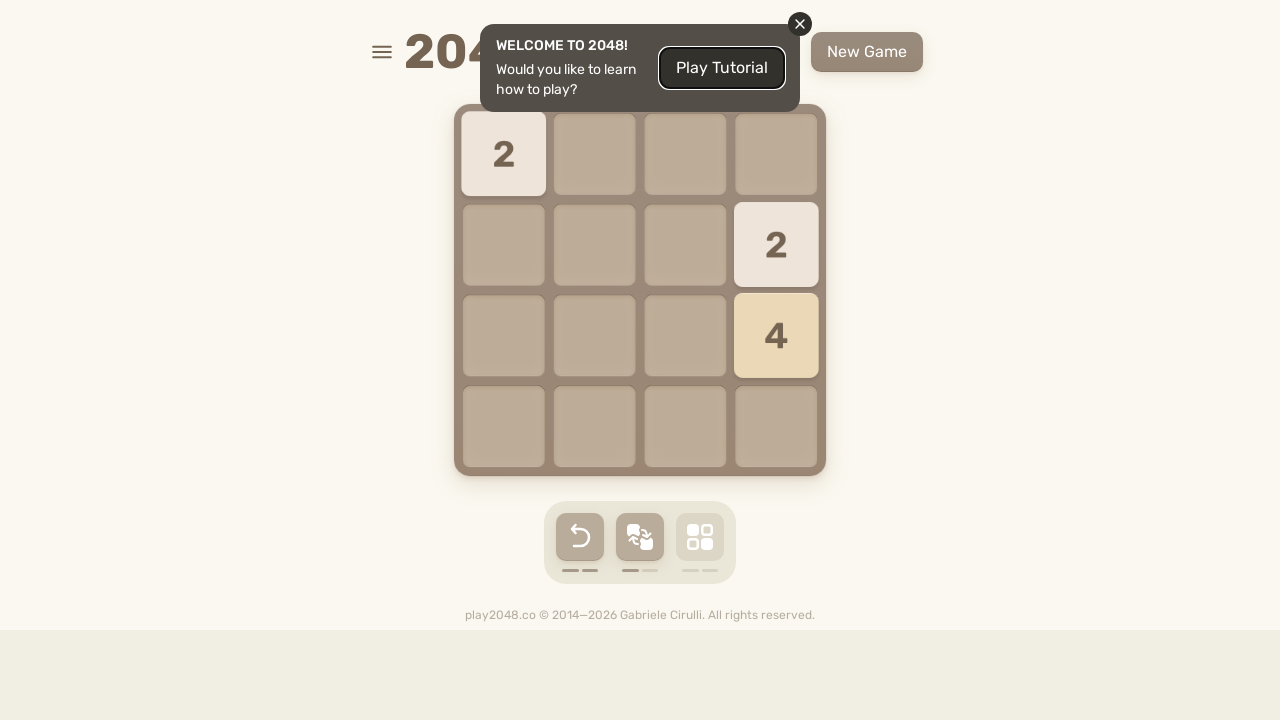

Pressed LEFT arrow key
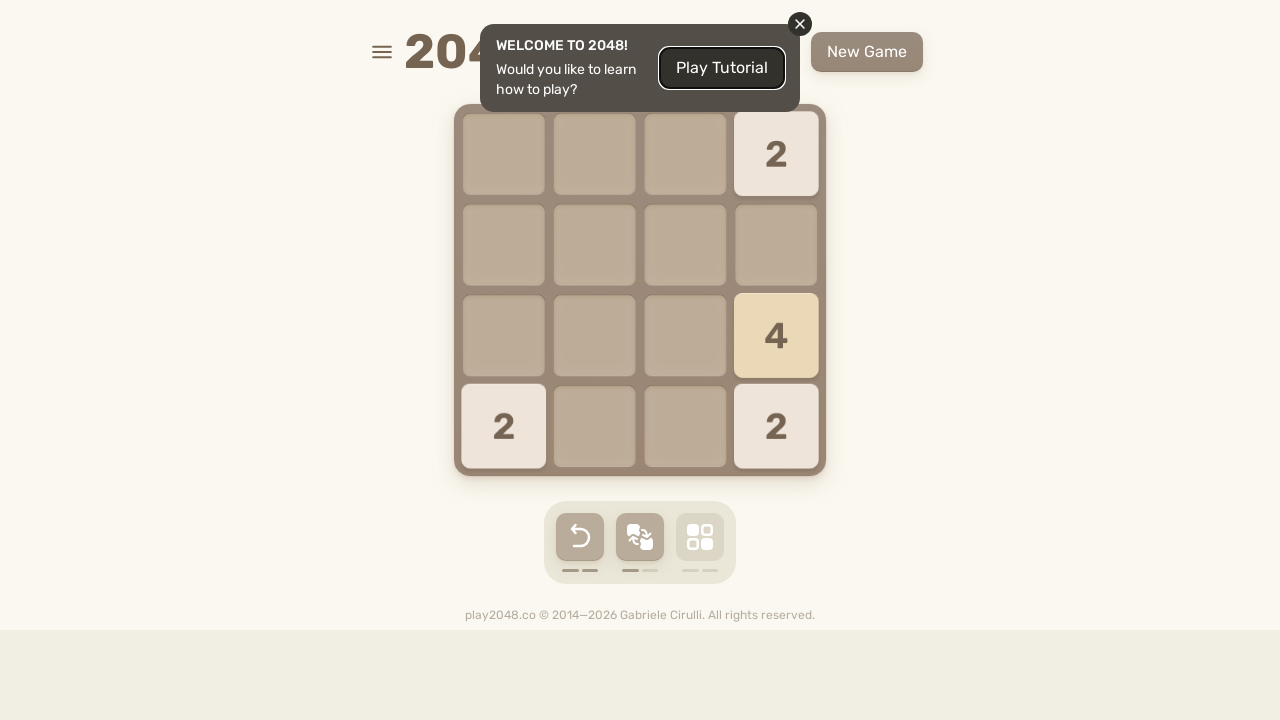

Waited 100ms for game animation
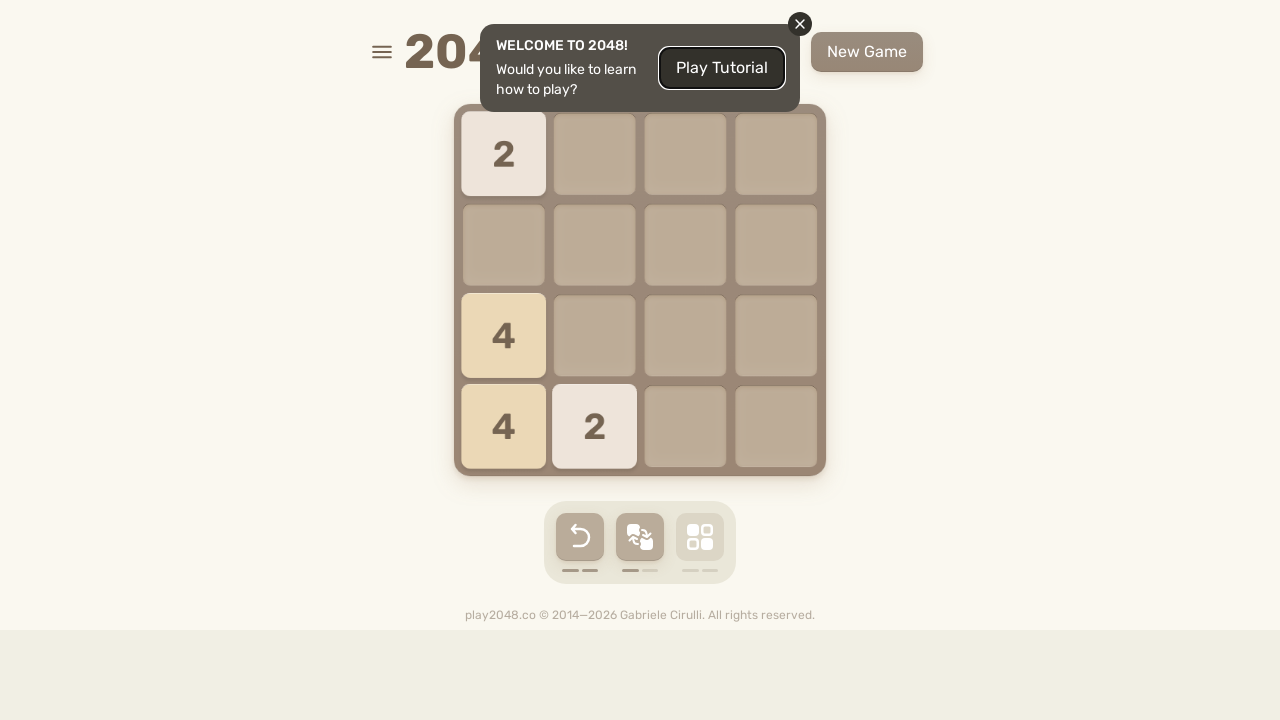

Pressed UP arrow key
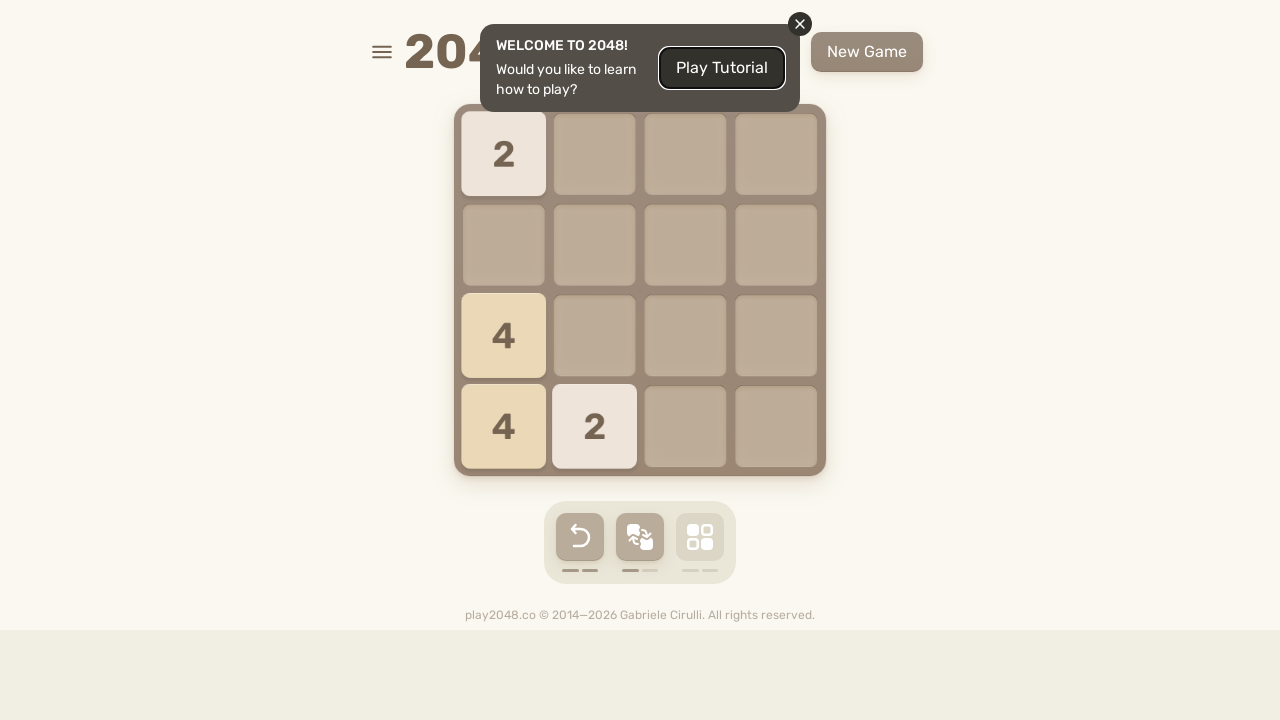

Pressed RIGHT arrow key
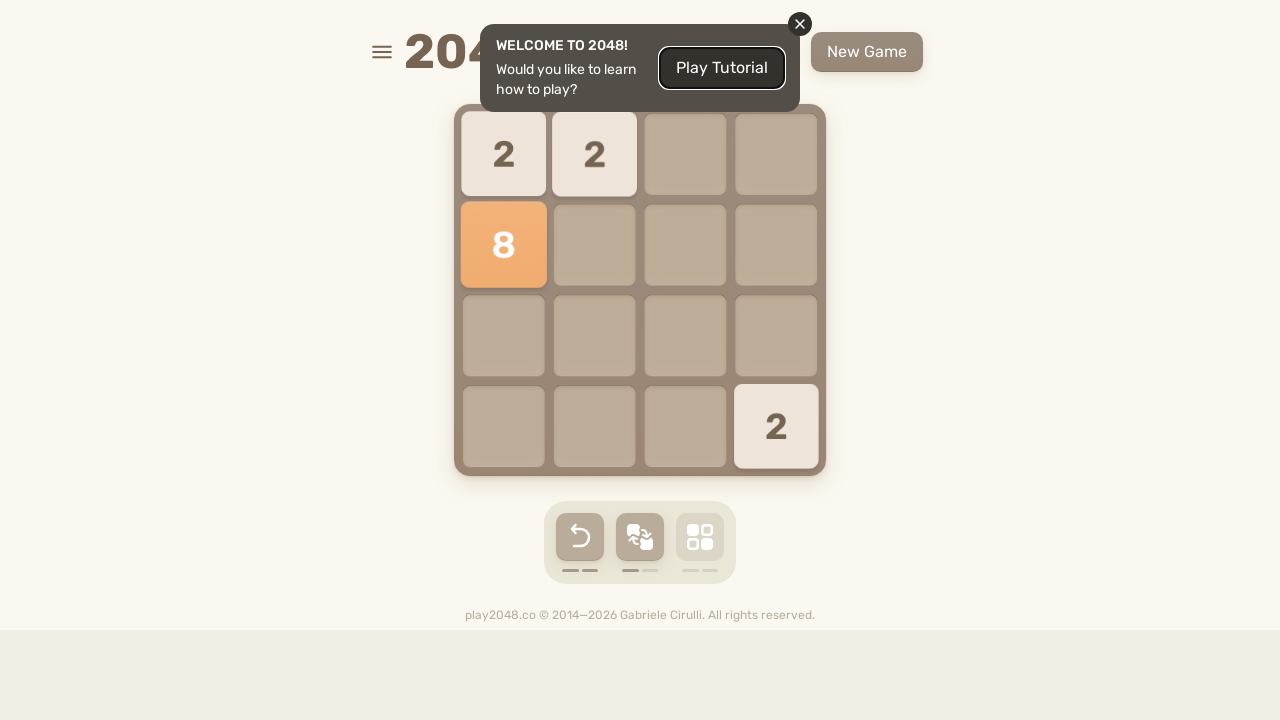

Pressed DOWN arrow key
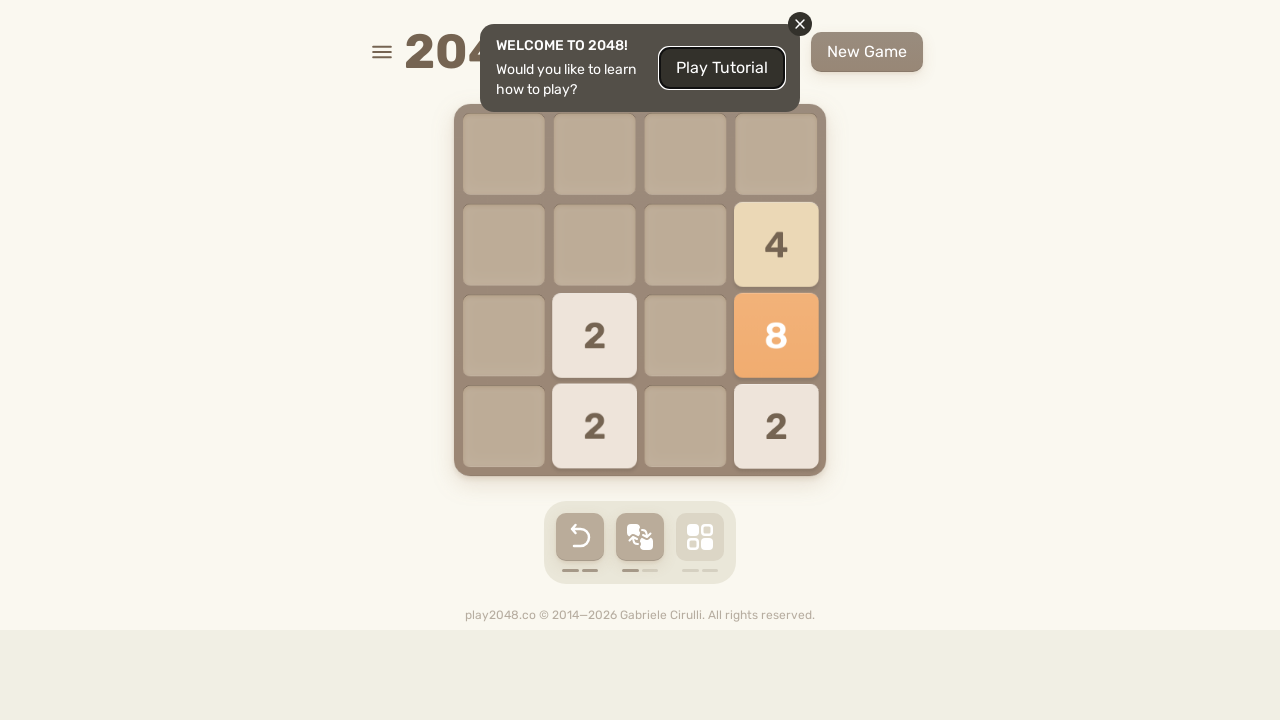

Pressed LEFT arrow key
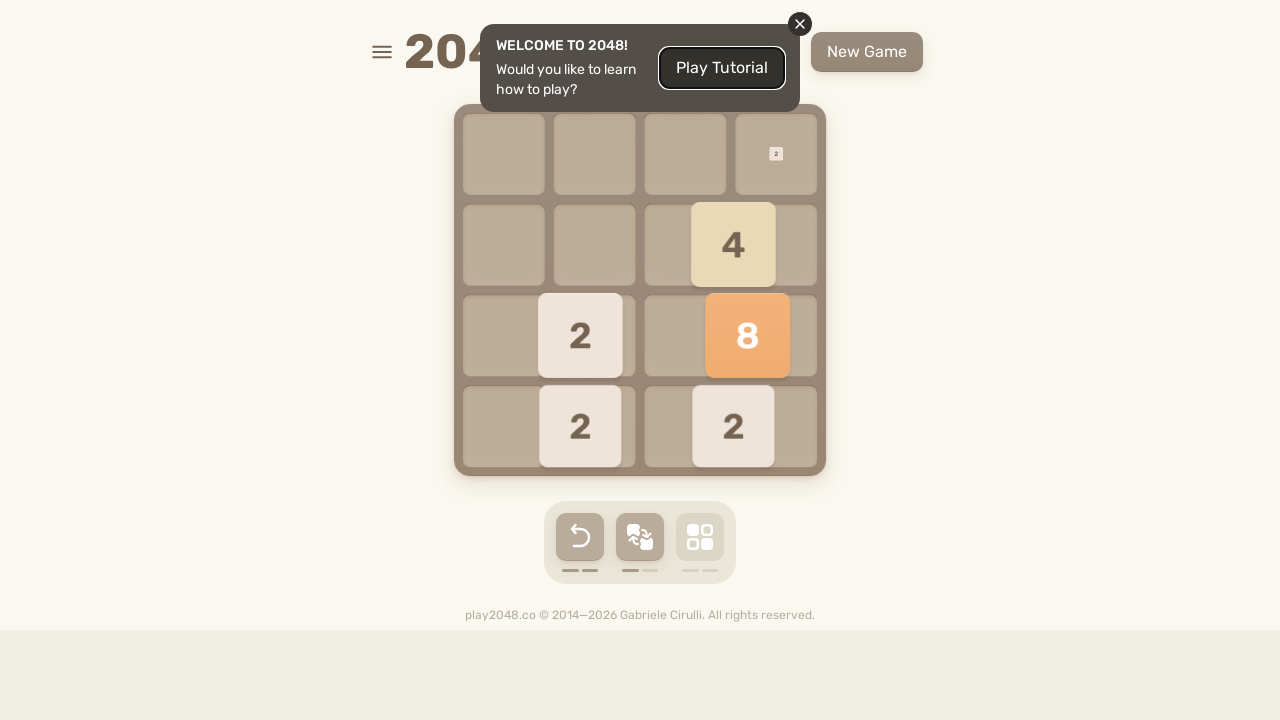

Waited 100ms for game animation
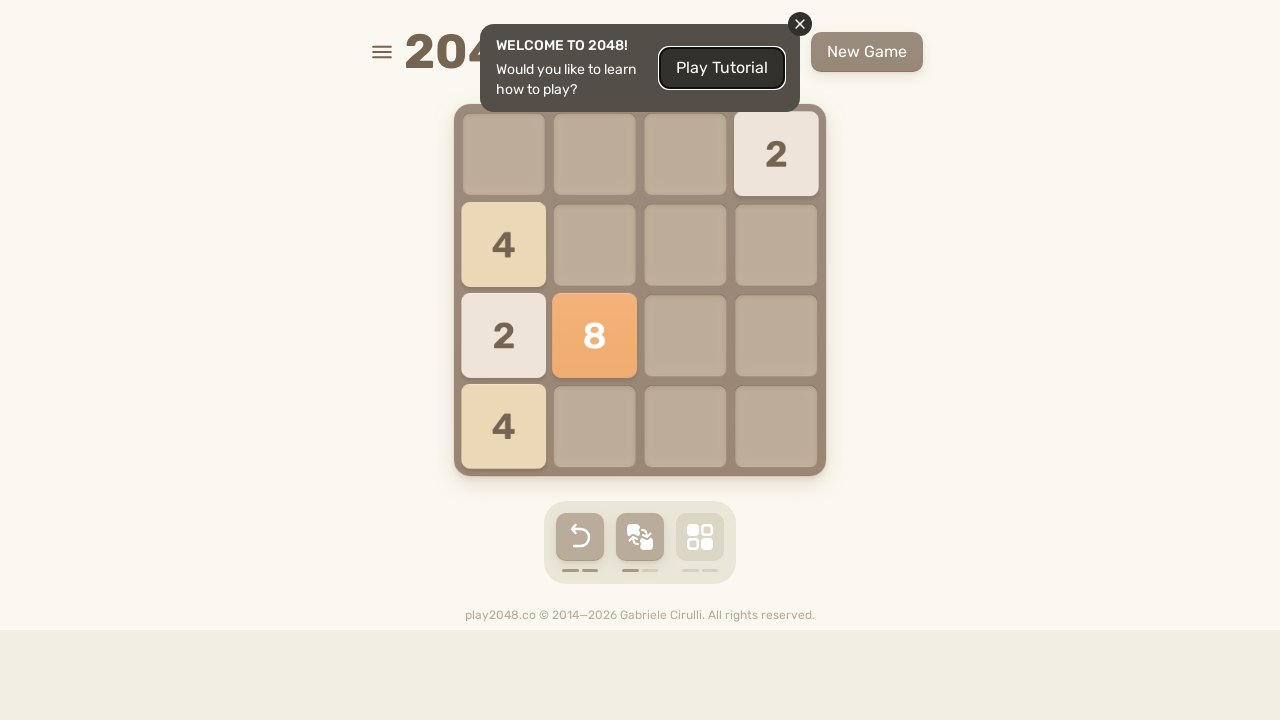

Pressed UP arrow key
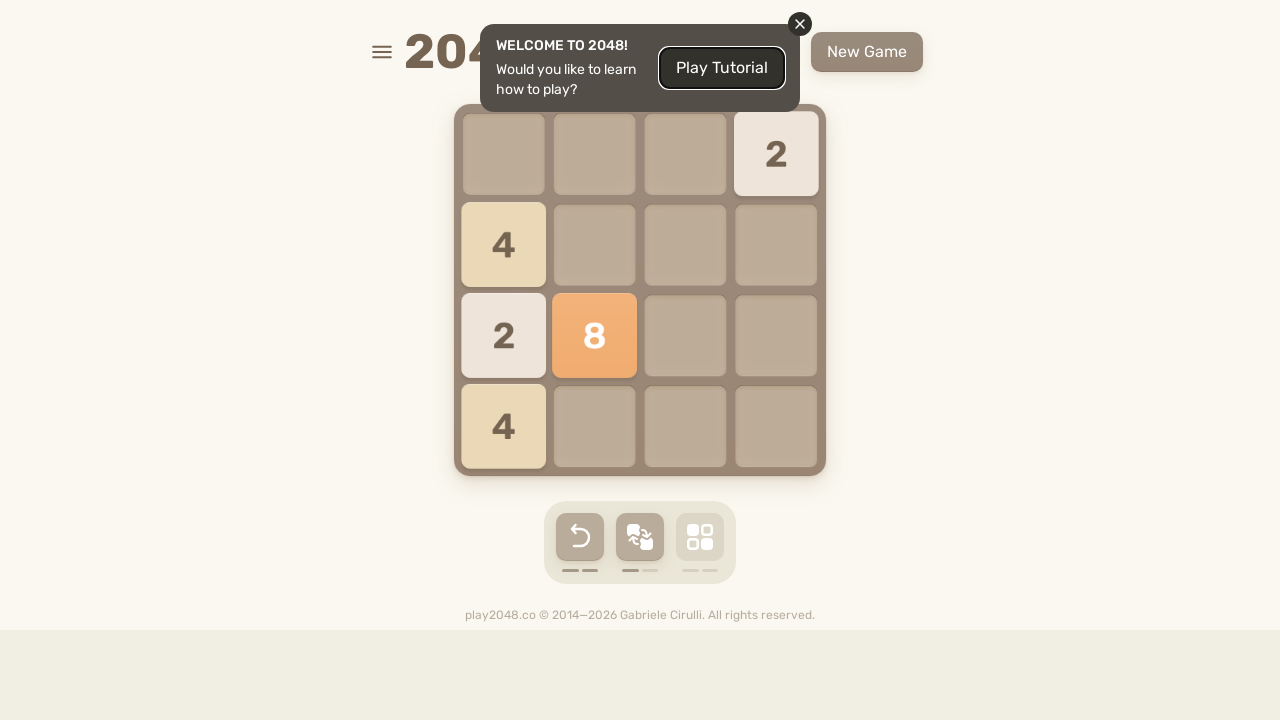

Pressed RIGHT arrow key
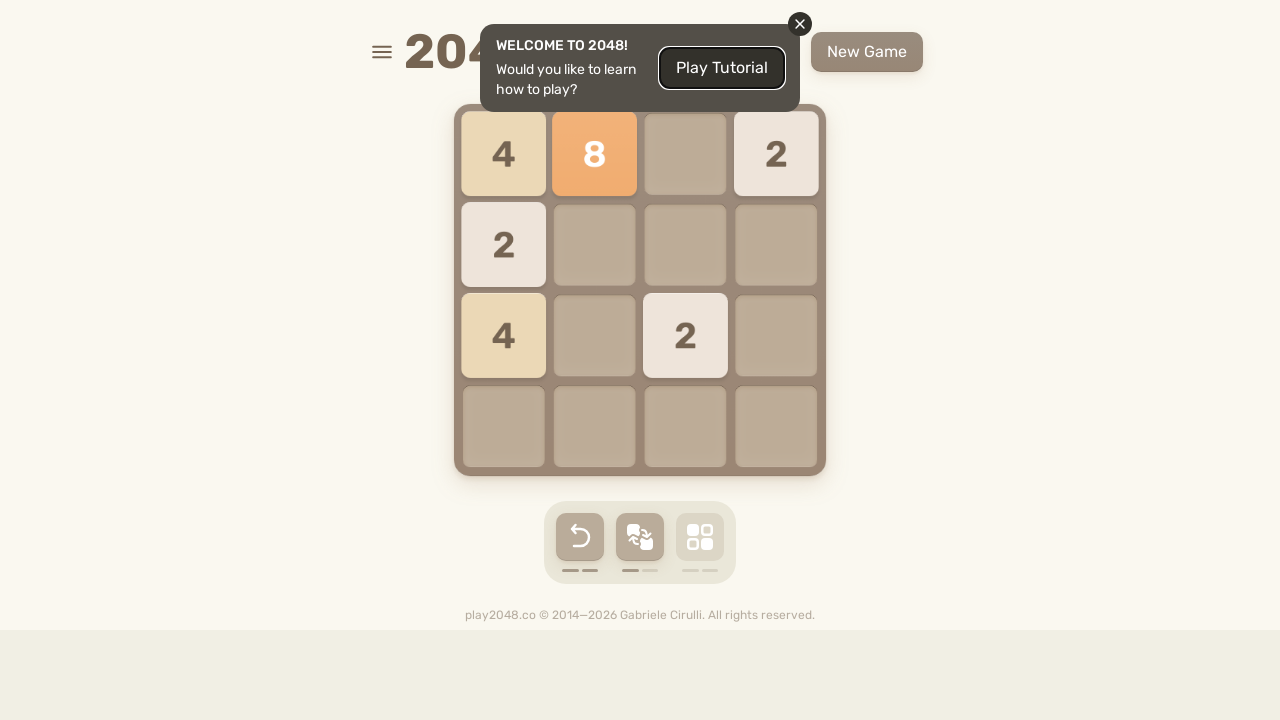

Pressed DOWN arrow key
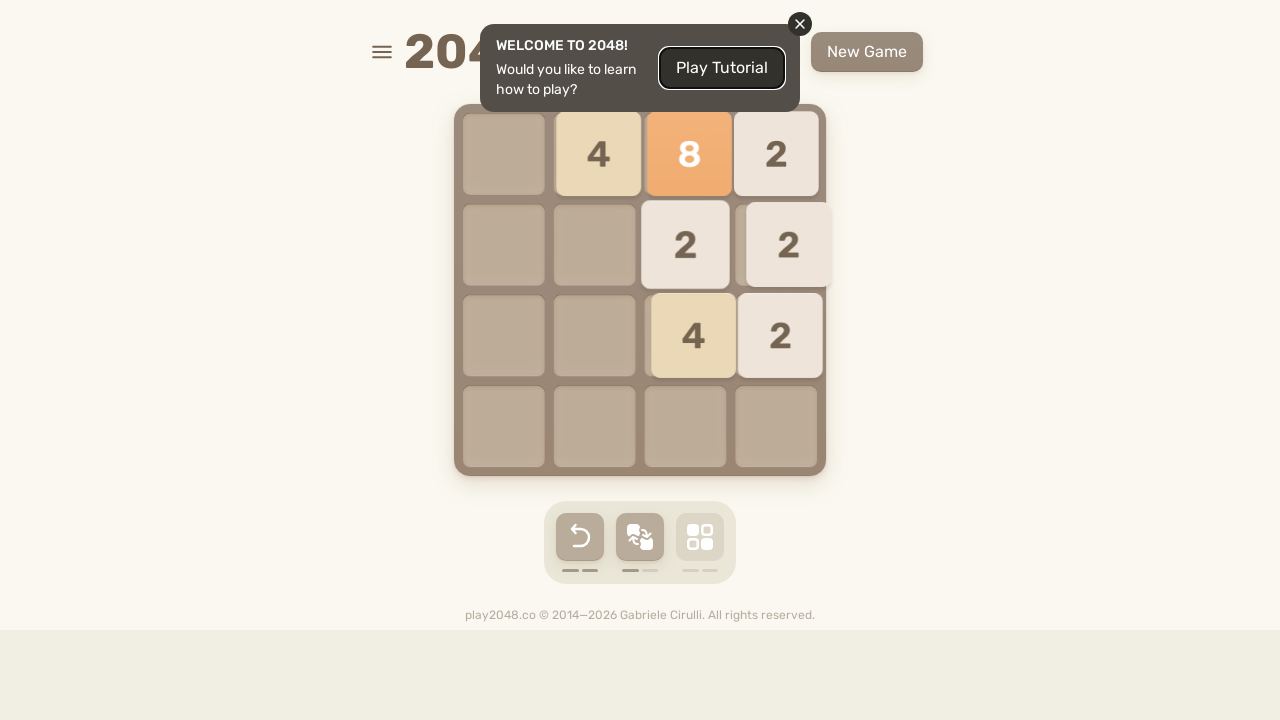

Pressed LEFT arrow key
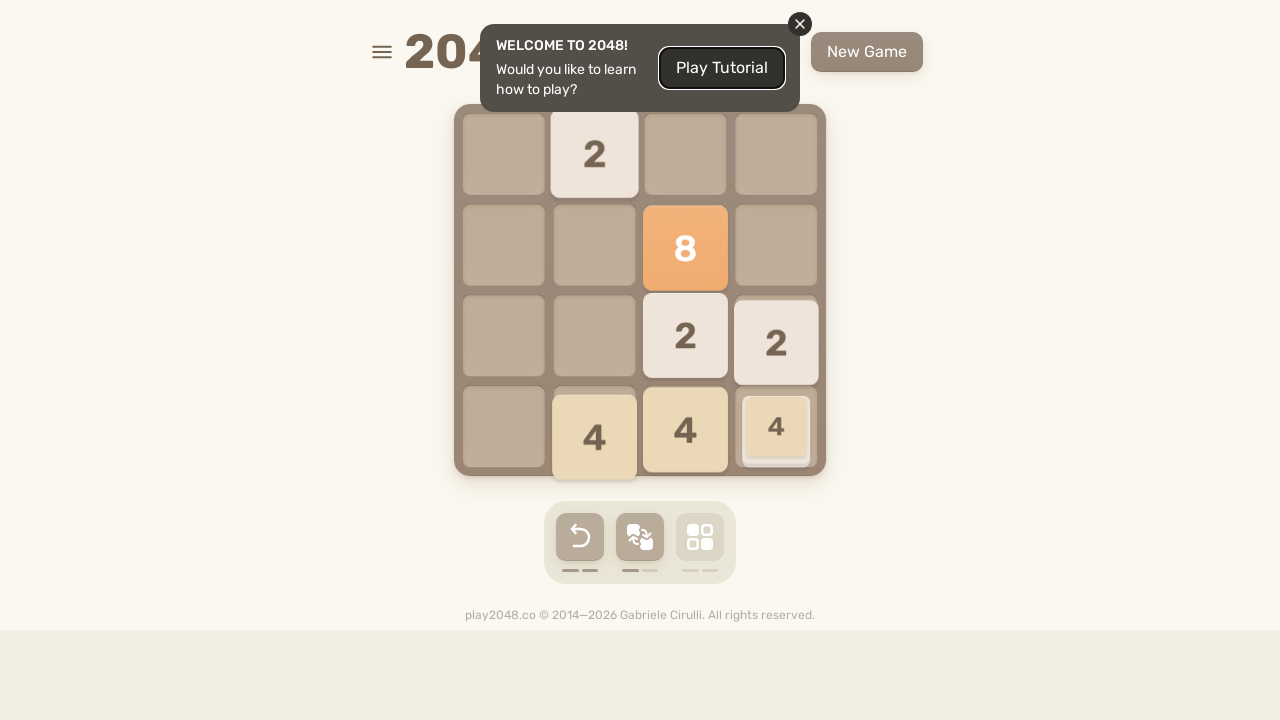

Waited 100ms for game animation
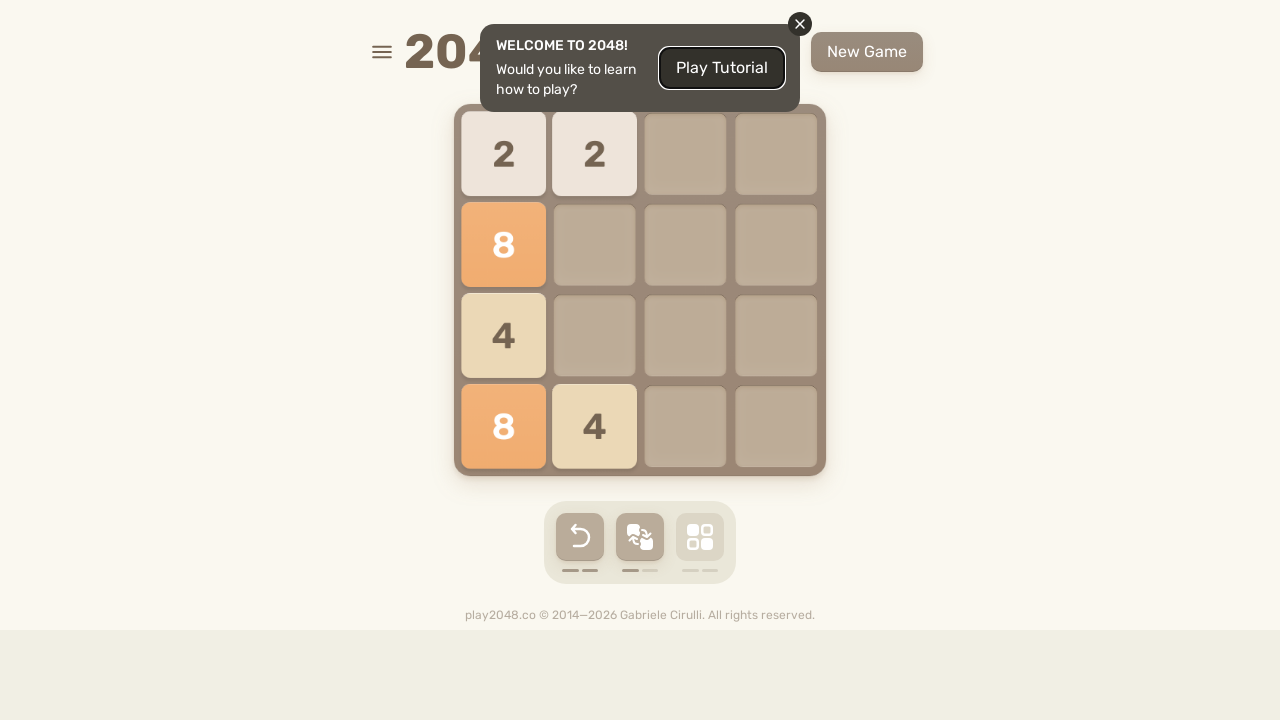

Pressed UP arrow key
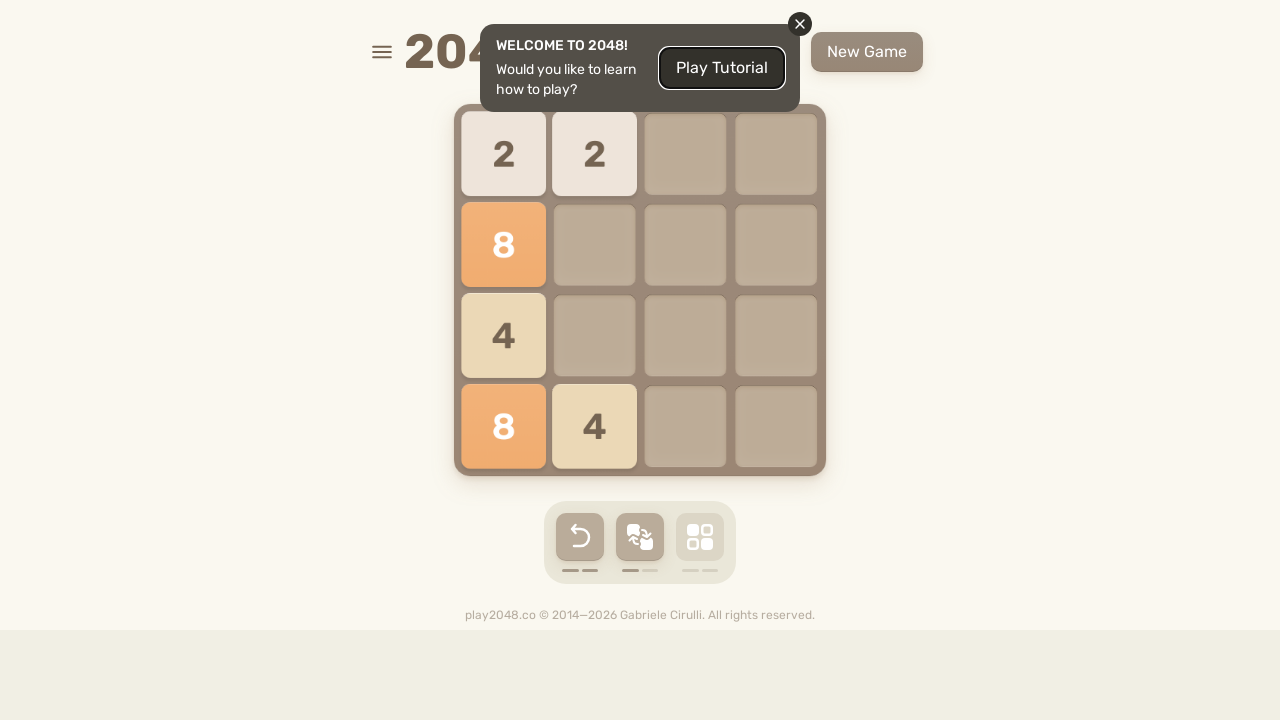

Pressed RIGHT arrow key
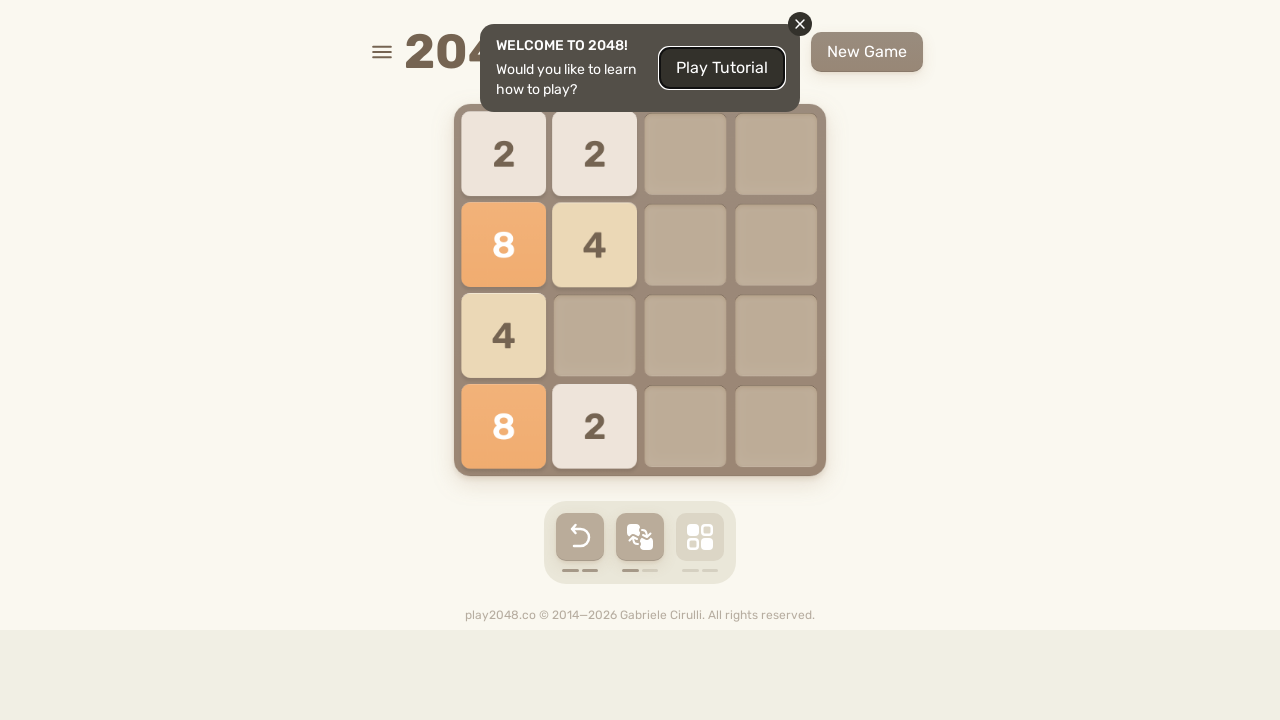

Pressed DOWN arrow key
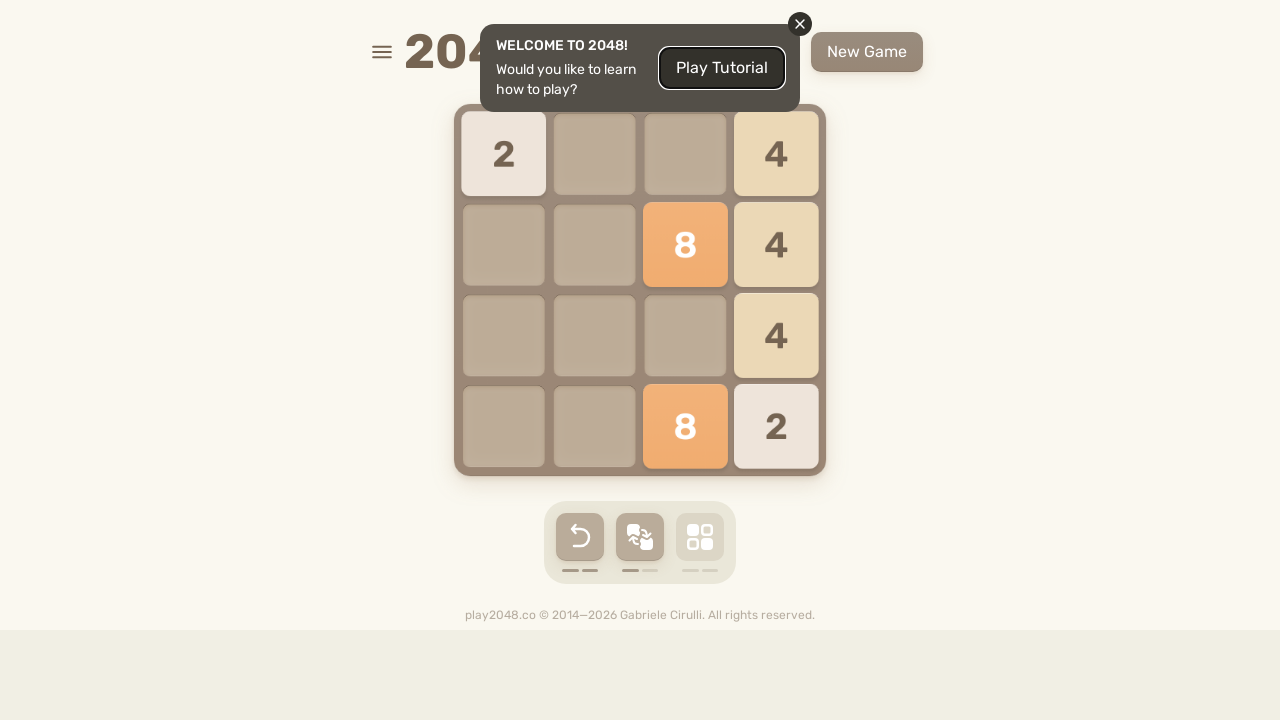

Pressed LEFT arrow key
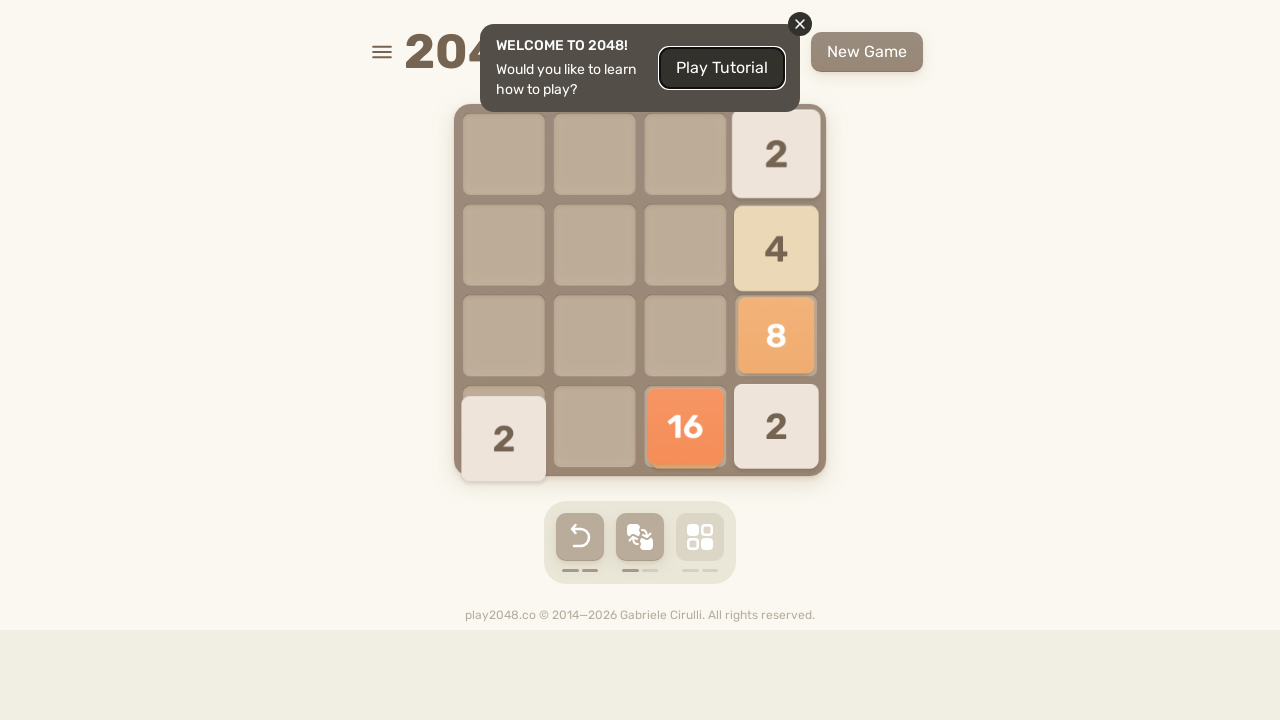

Waited 100ms for game animation
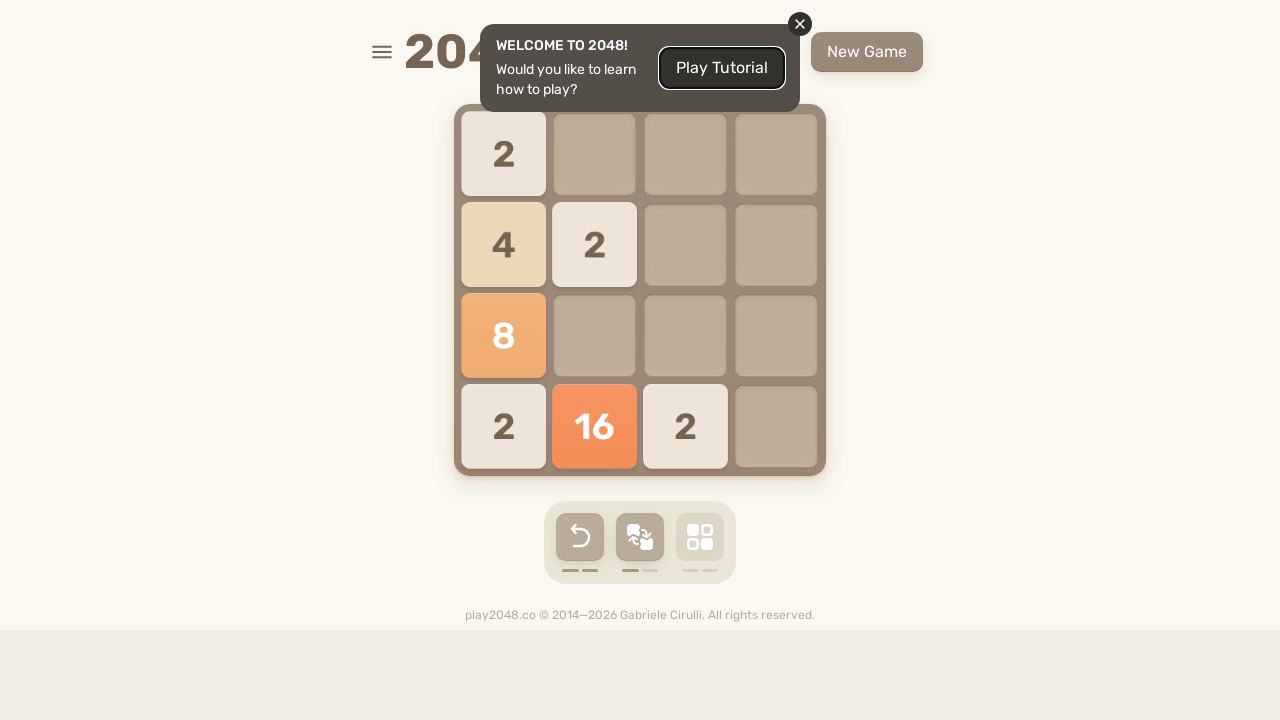

Pressed UP arrow key
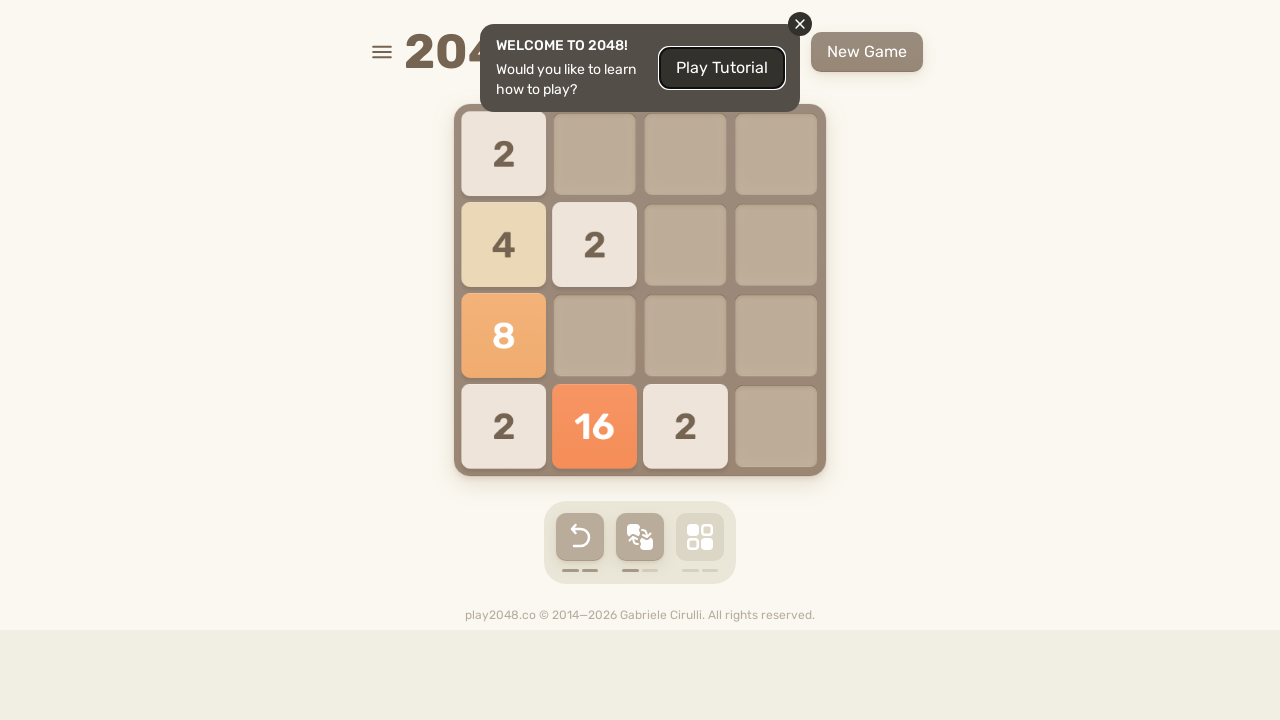

Pressed RIGHT arrow key
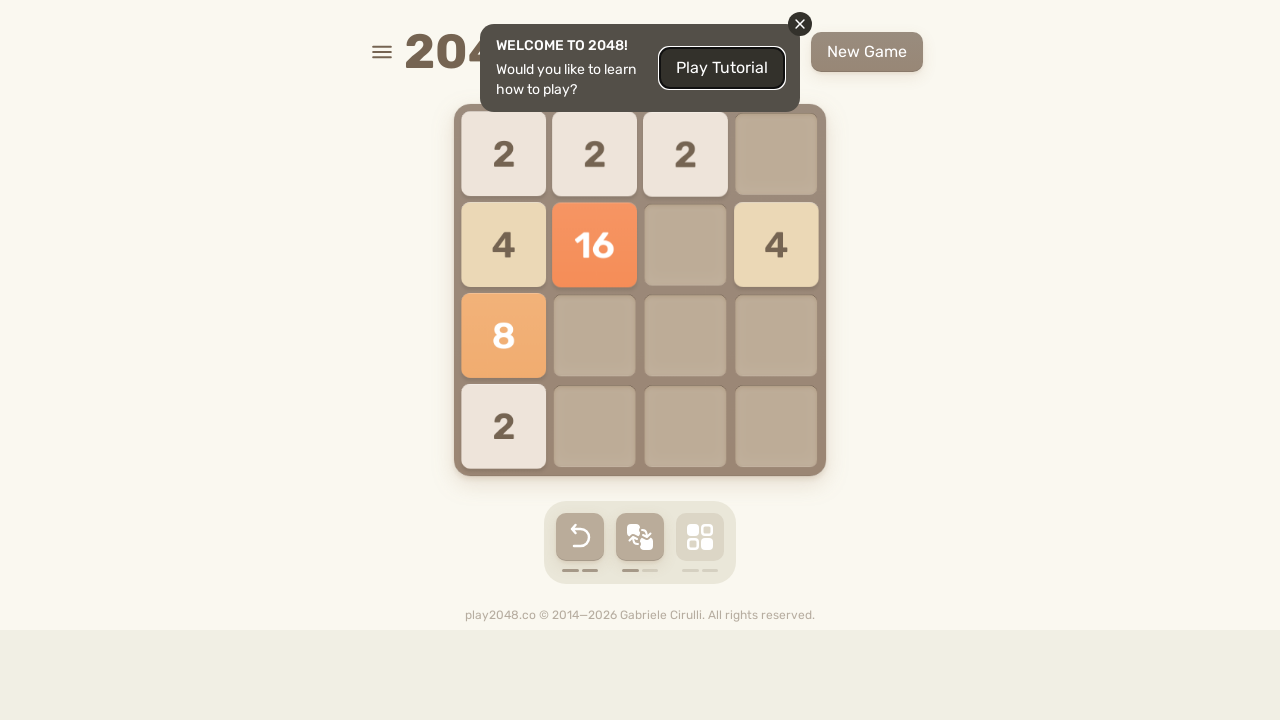

Pressed DOWN arrow key
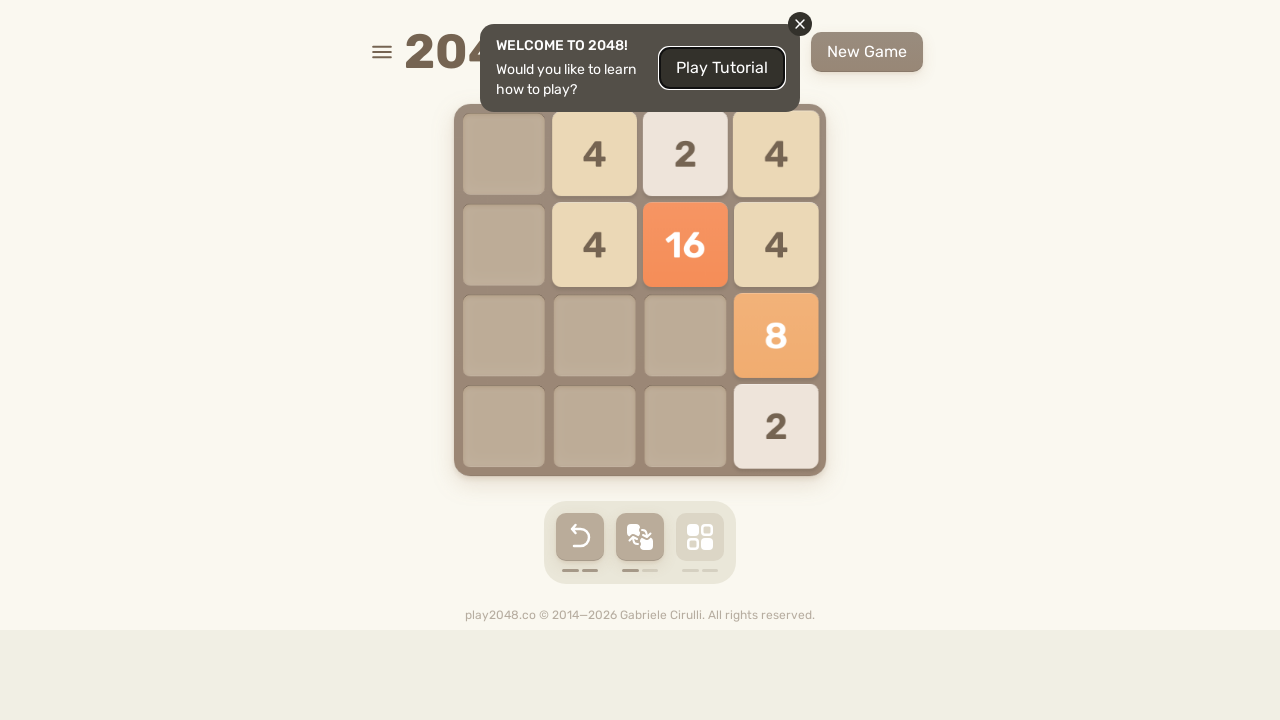

Pressed LEFT arrow key
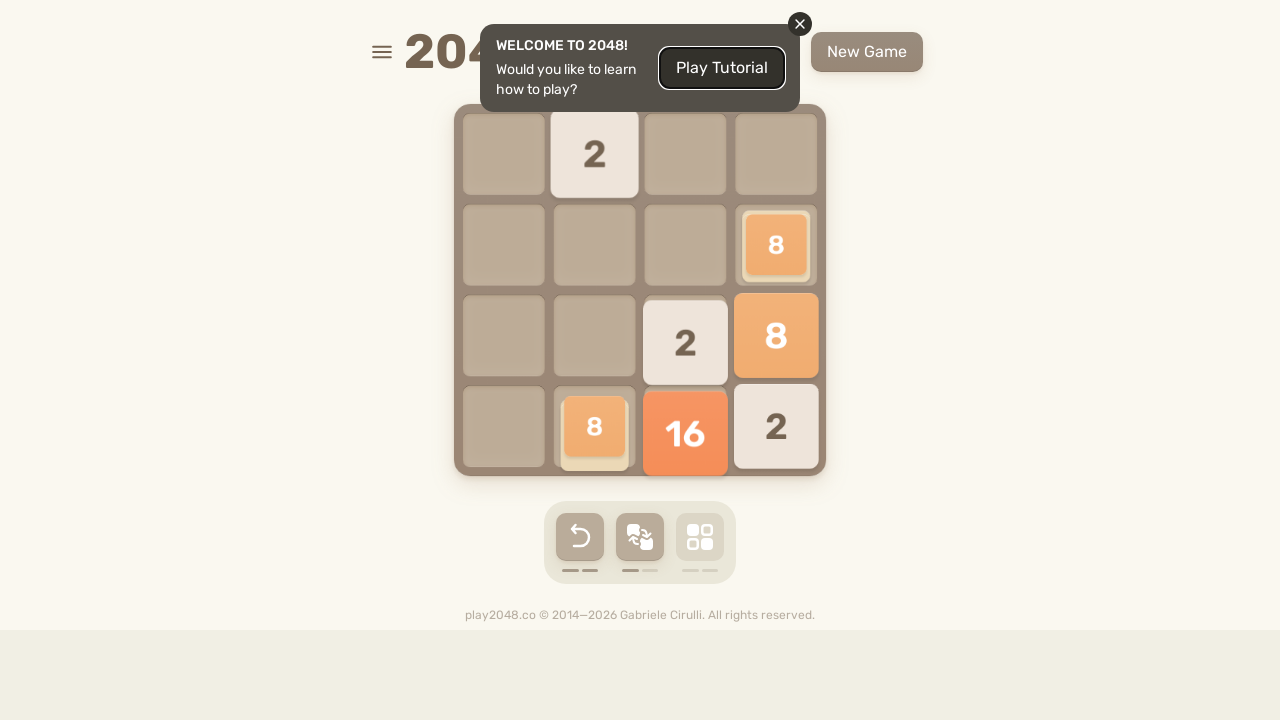

Waited 100ms for game animation
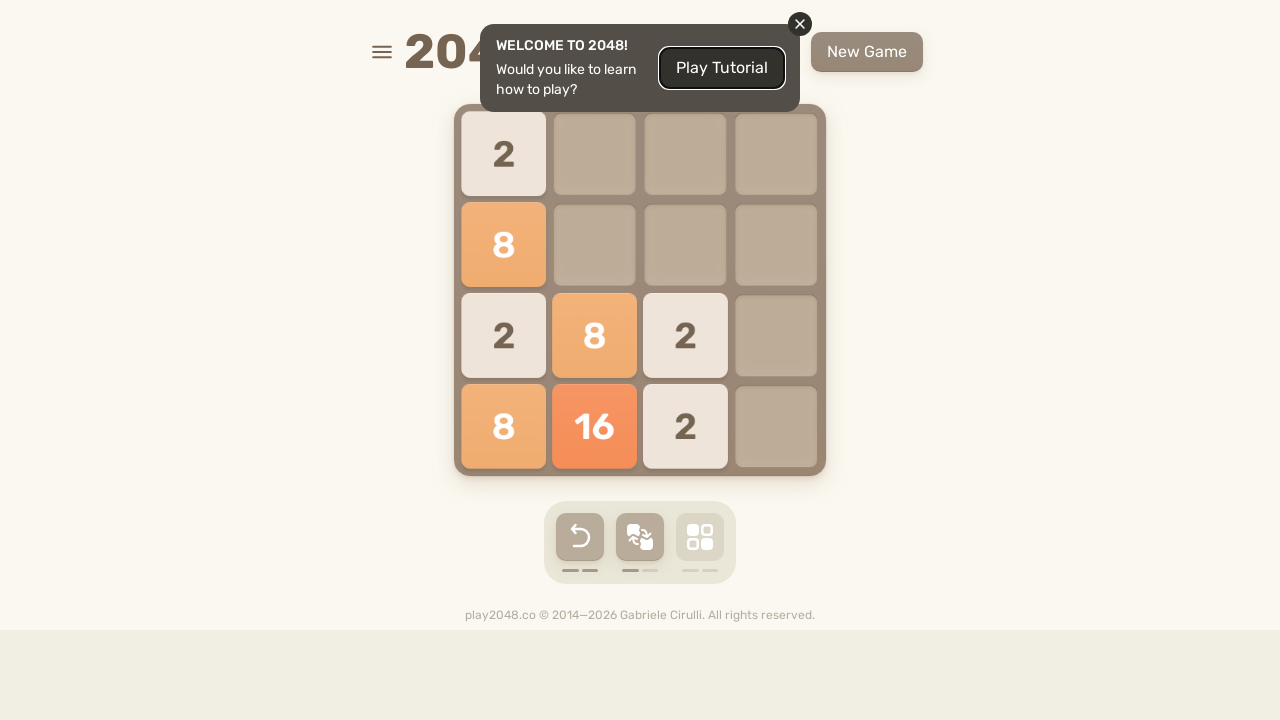

Pressed UP arrow key
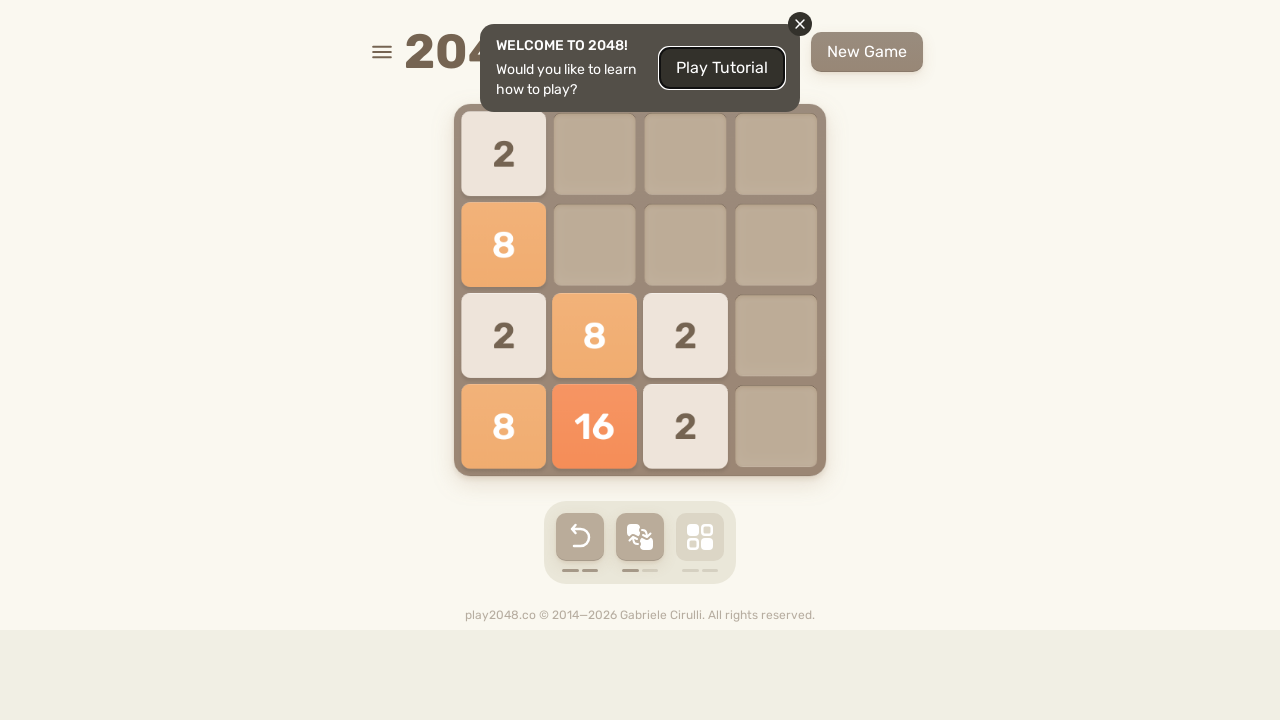

Pressed RIGHT arrow key
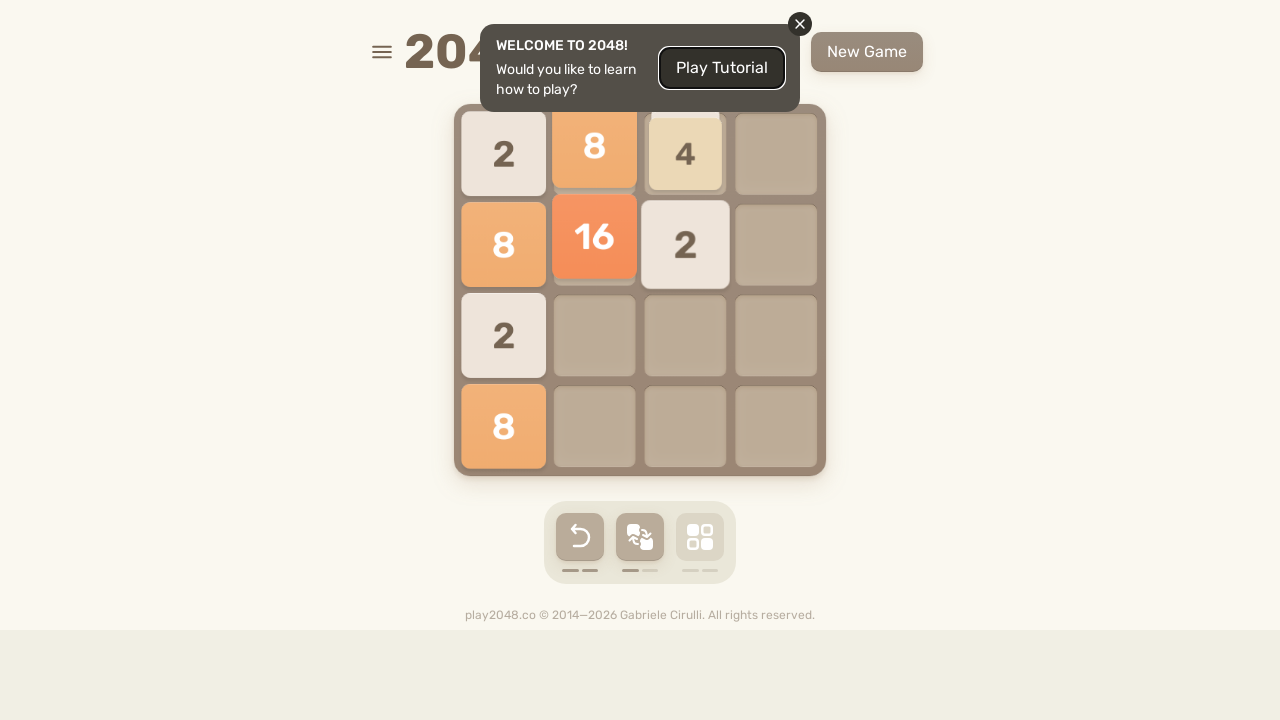

Pressed DOWN arrow key
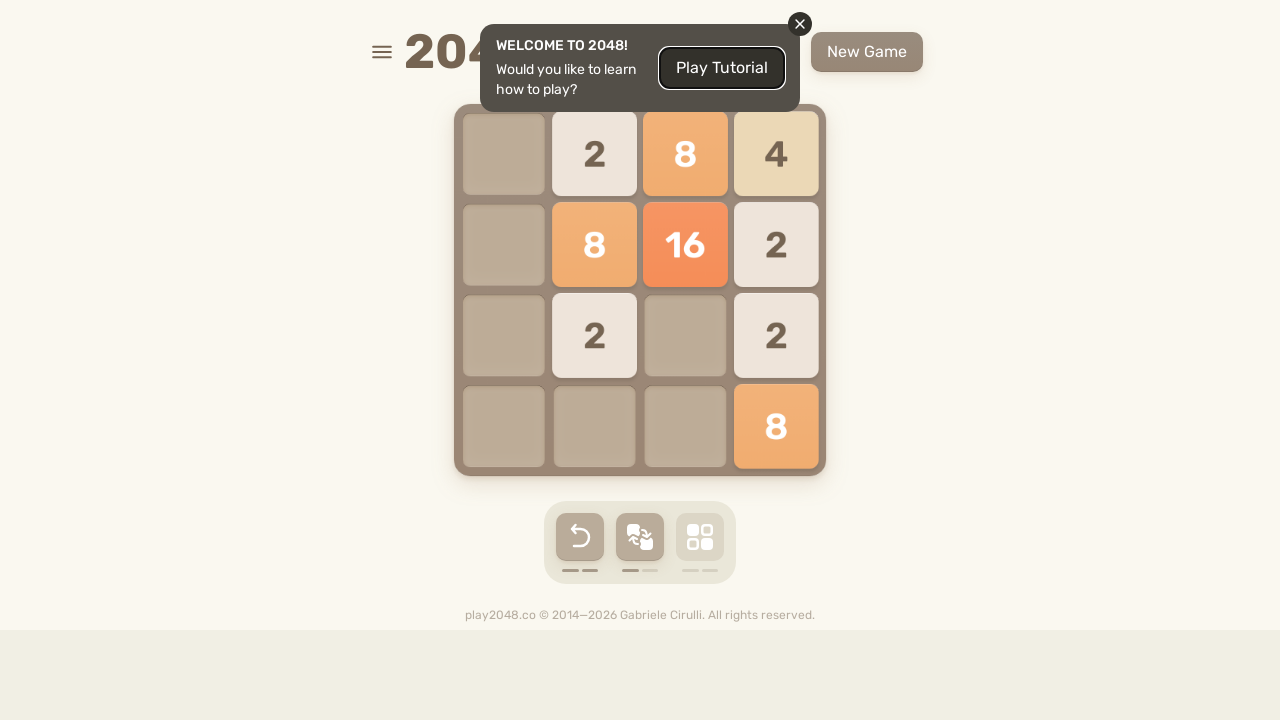

Pressed LEFT arrow key
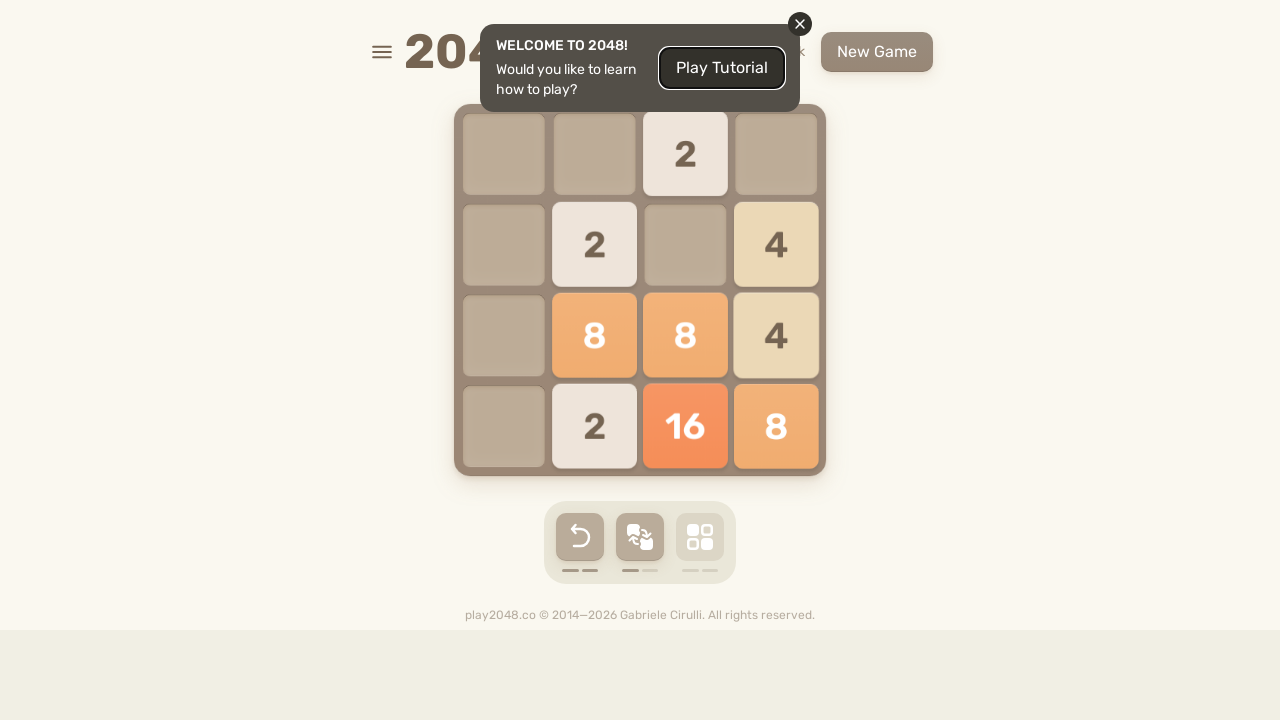

Waited 100ms for game animation
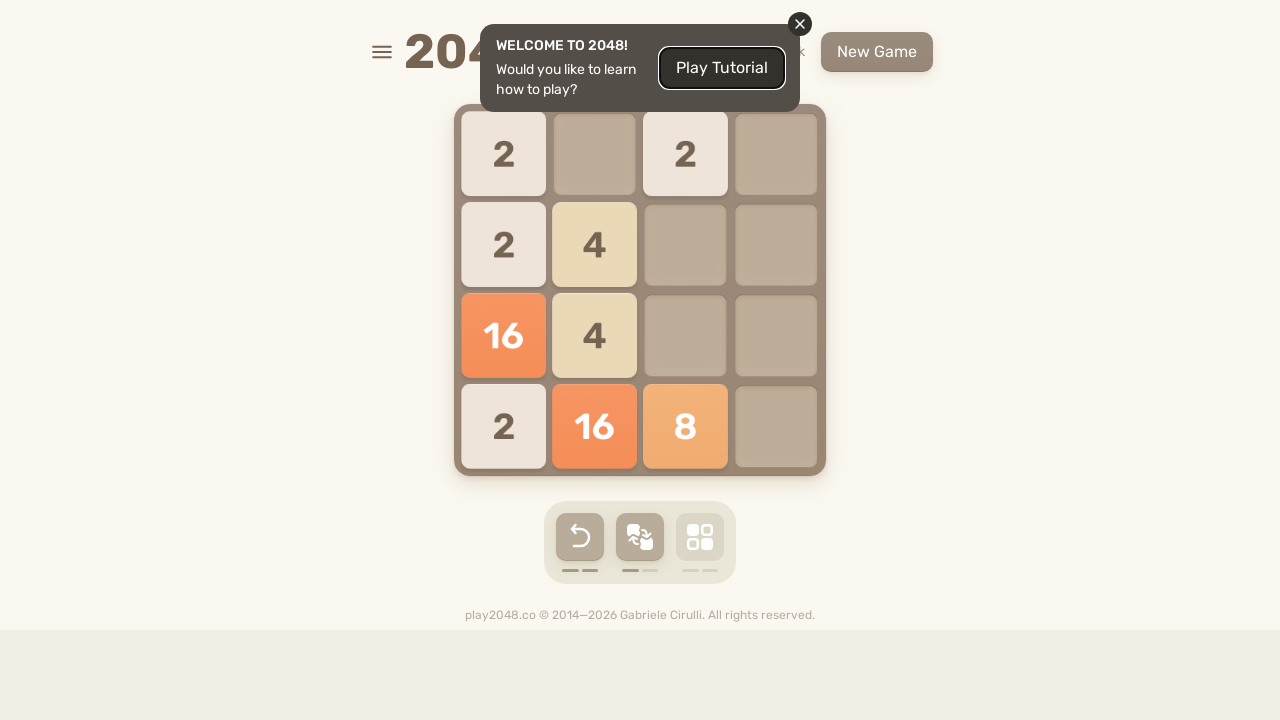

Pressed UP arrow key
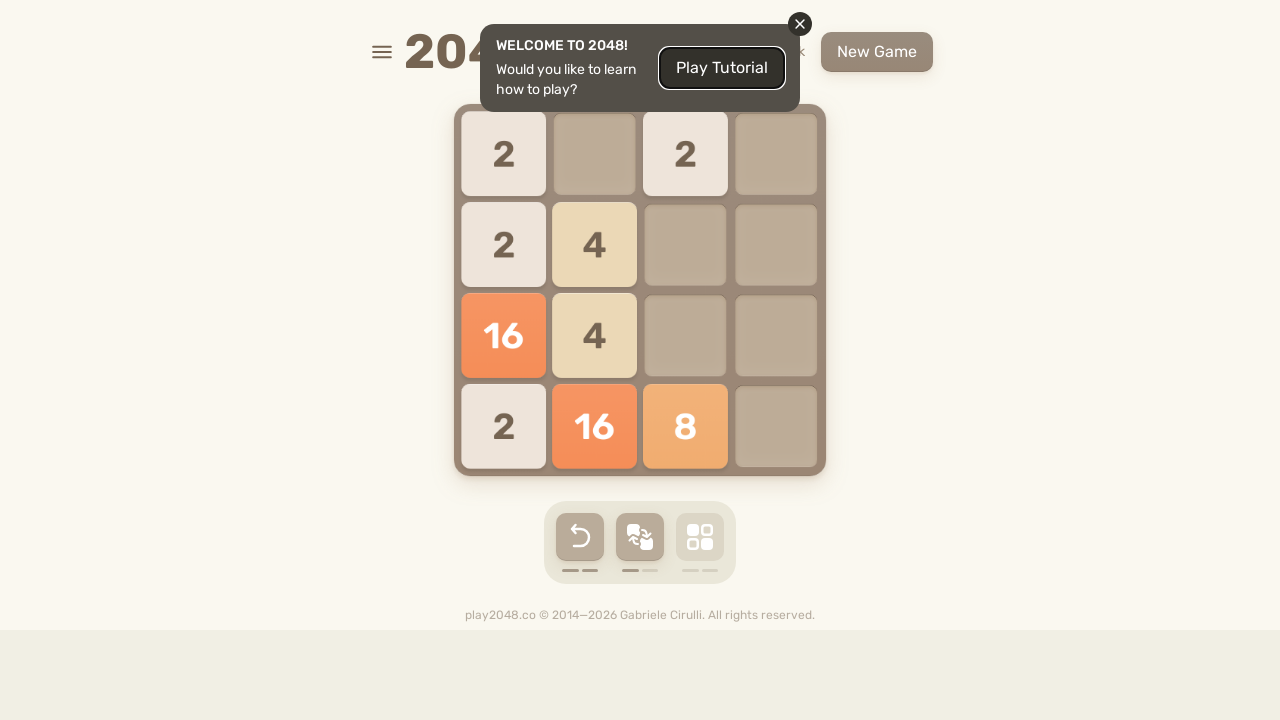

Pressed RIGHT arrow key
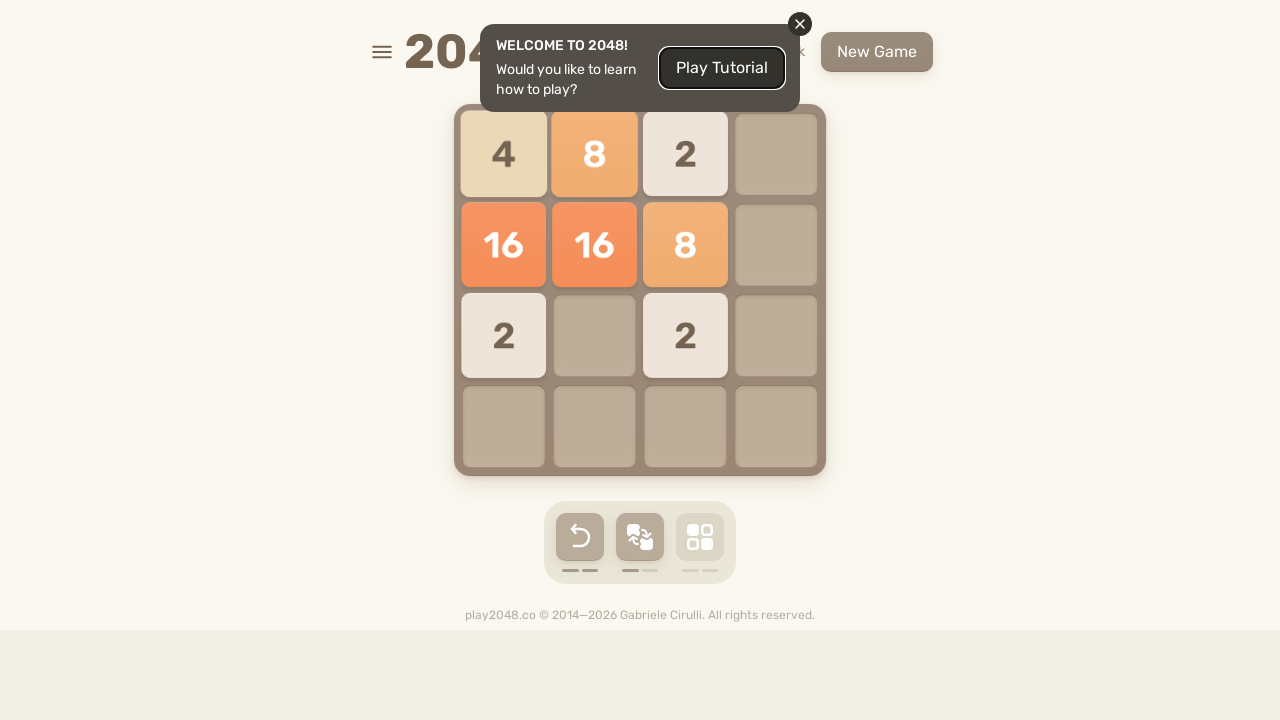

Pressed DOWN arrow key
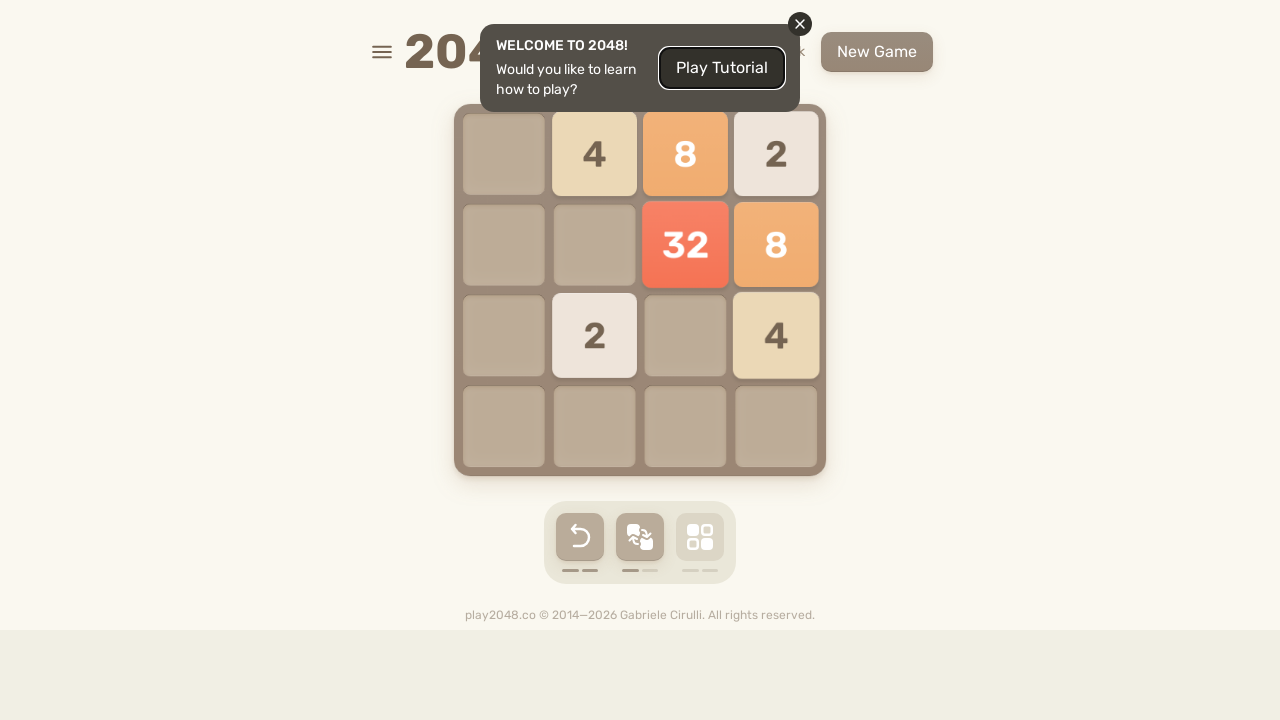

Pressed LEFT arrow key
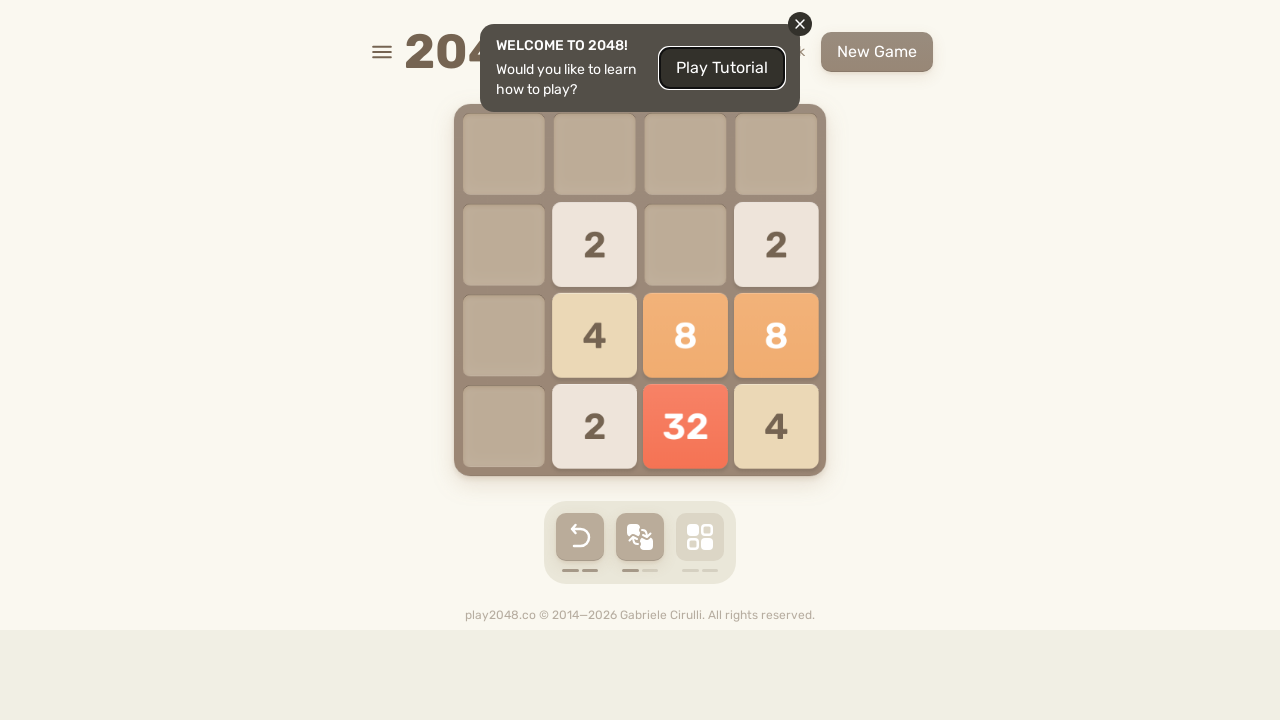

Waited 100ms for game animation
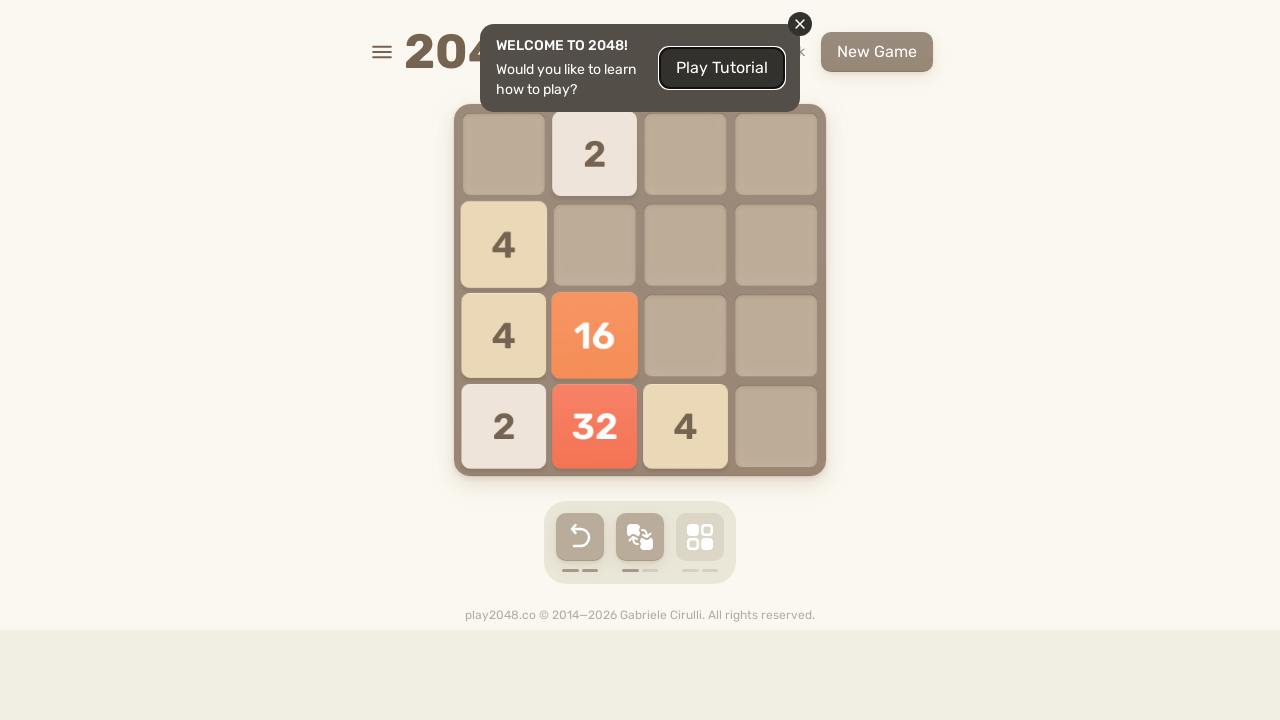

Pressed UP arrow key
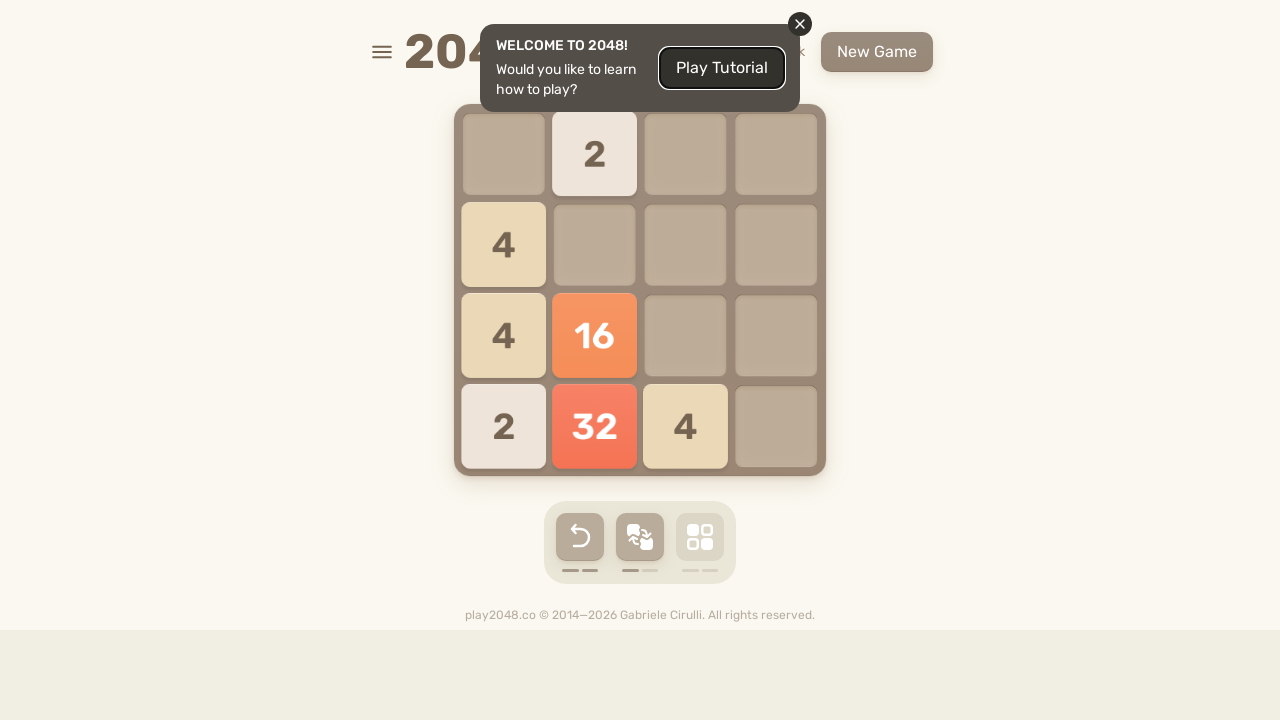

Pressed RIGHT arrow key
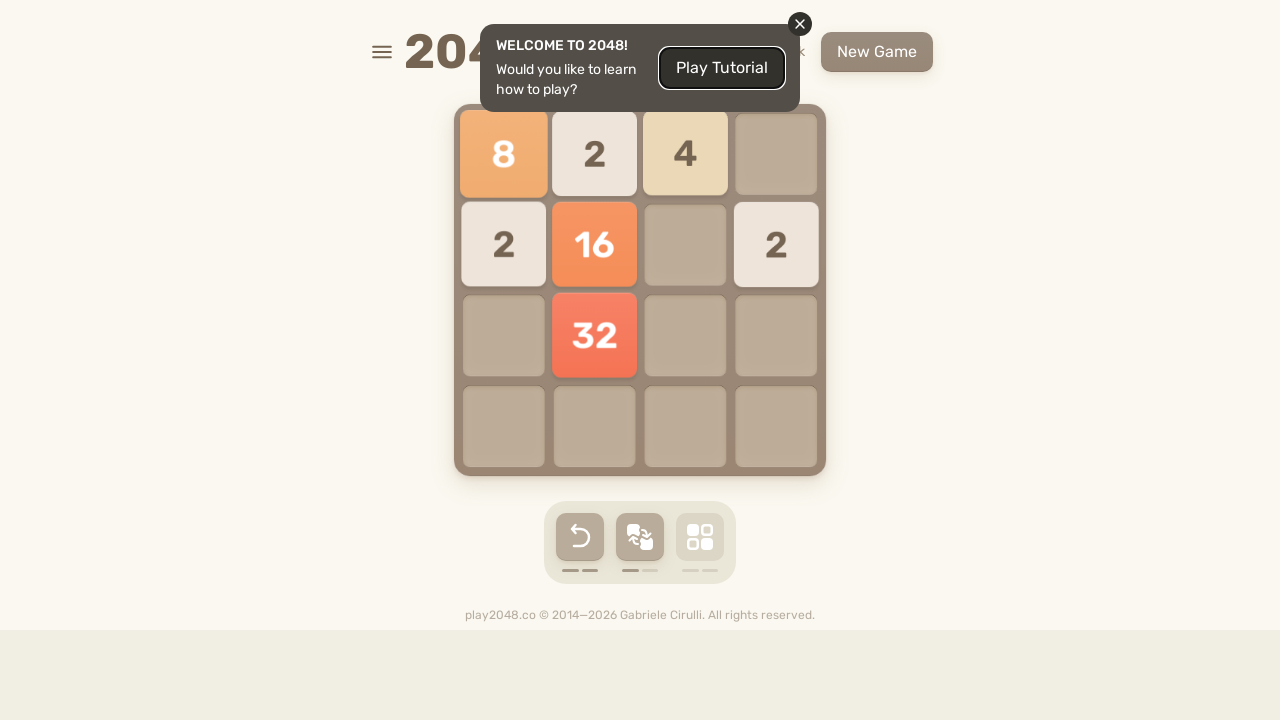

Pressed DOWN arrow key
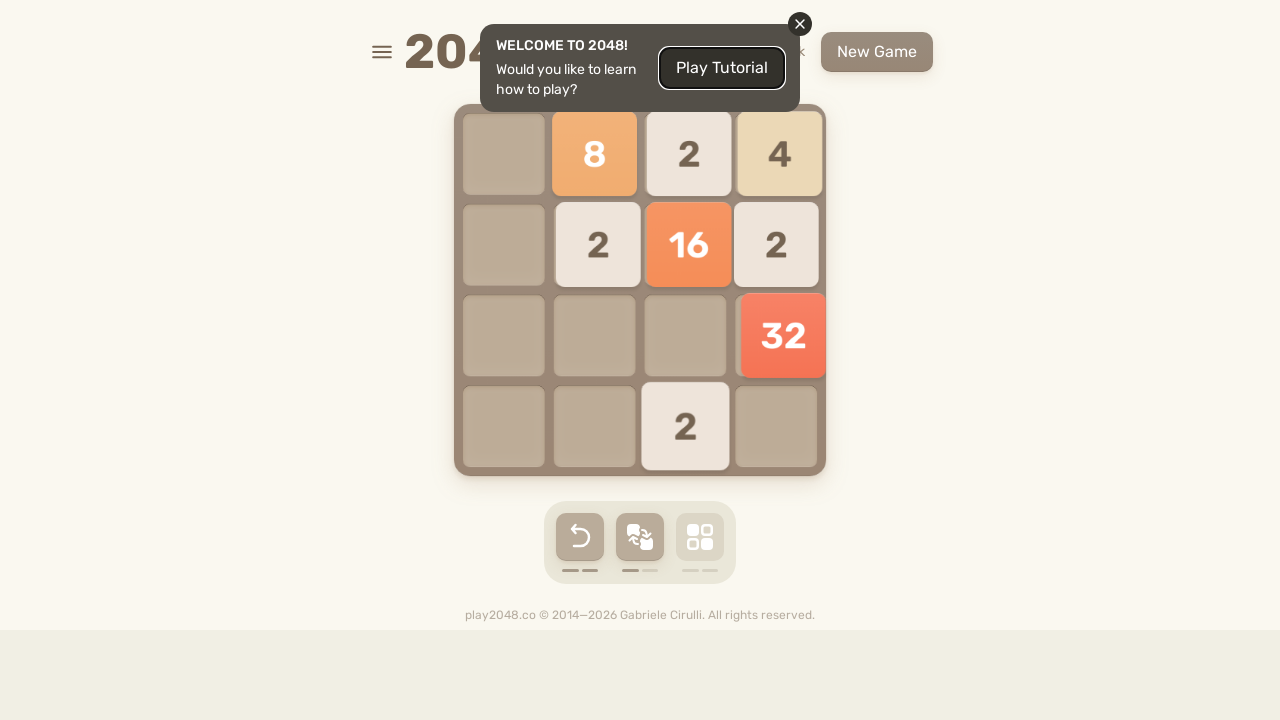

Pressed LEFT arrow key
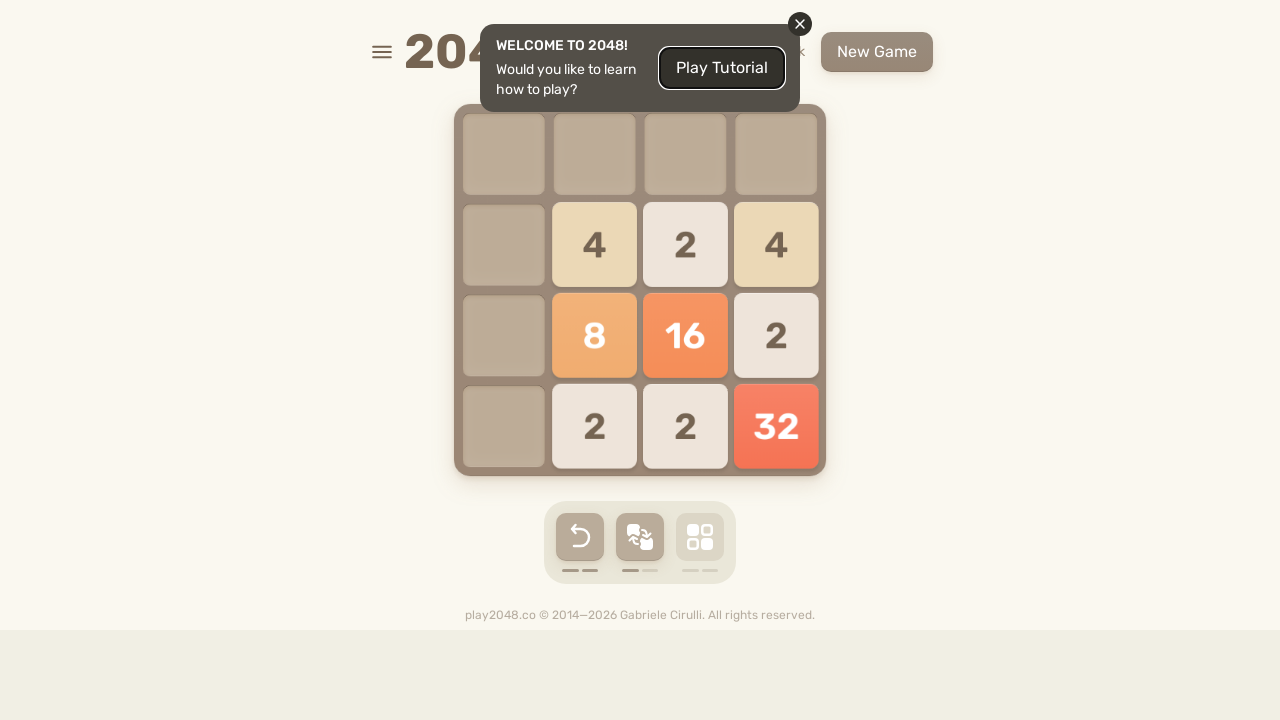

Waited 100ms for game animation
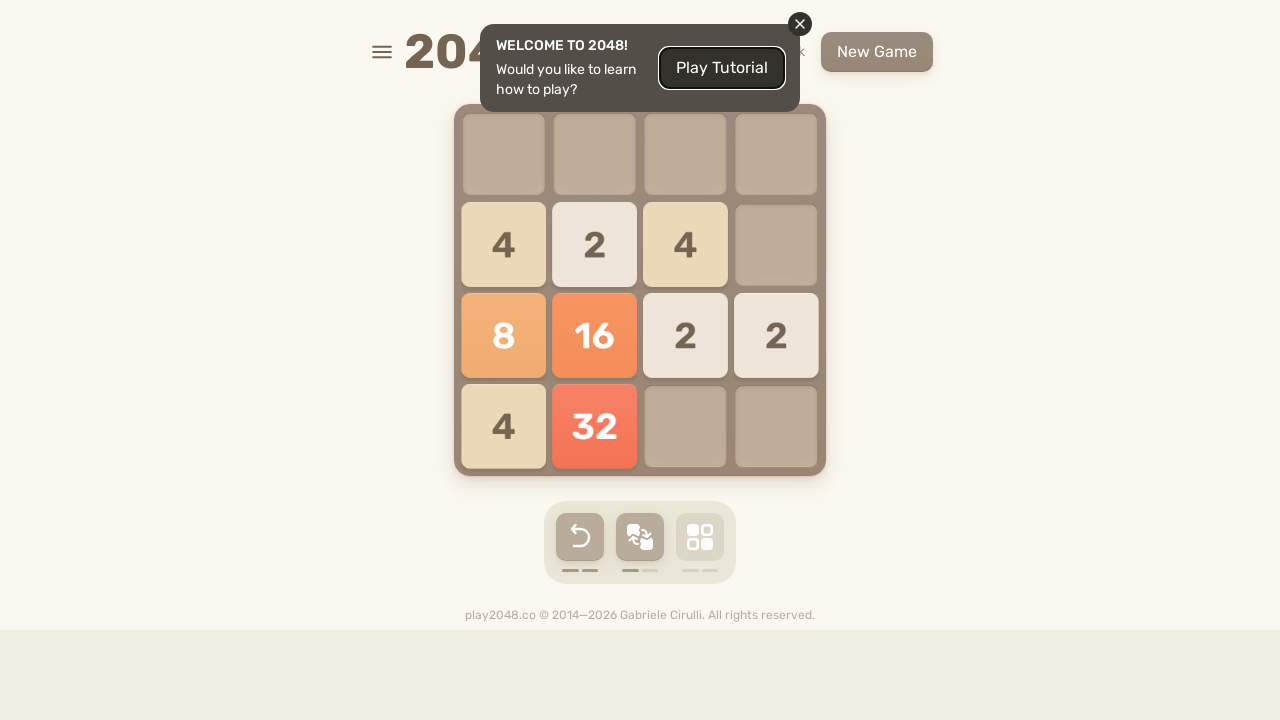

Pressed UP arrow key
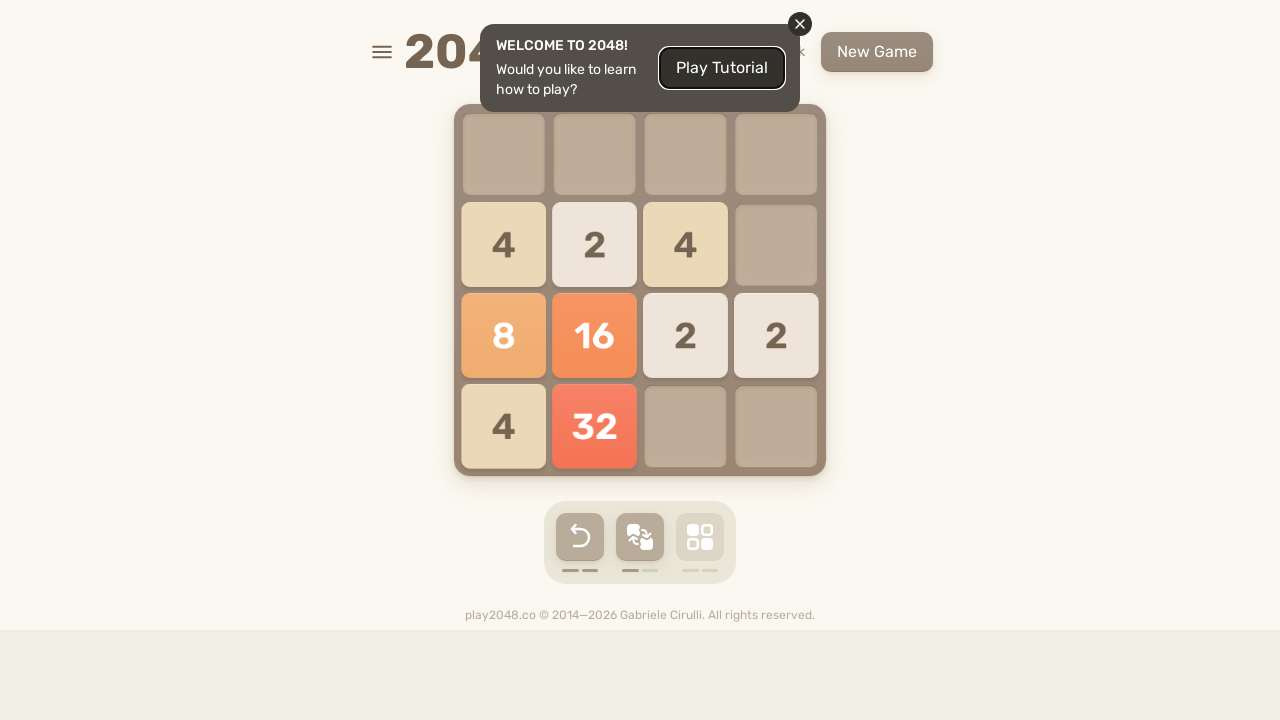

Pressed RIGHT arrow key
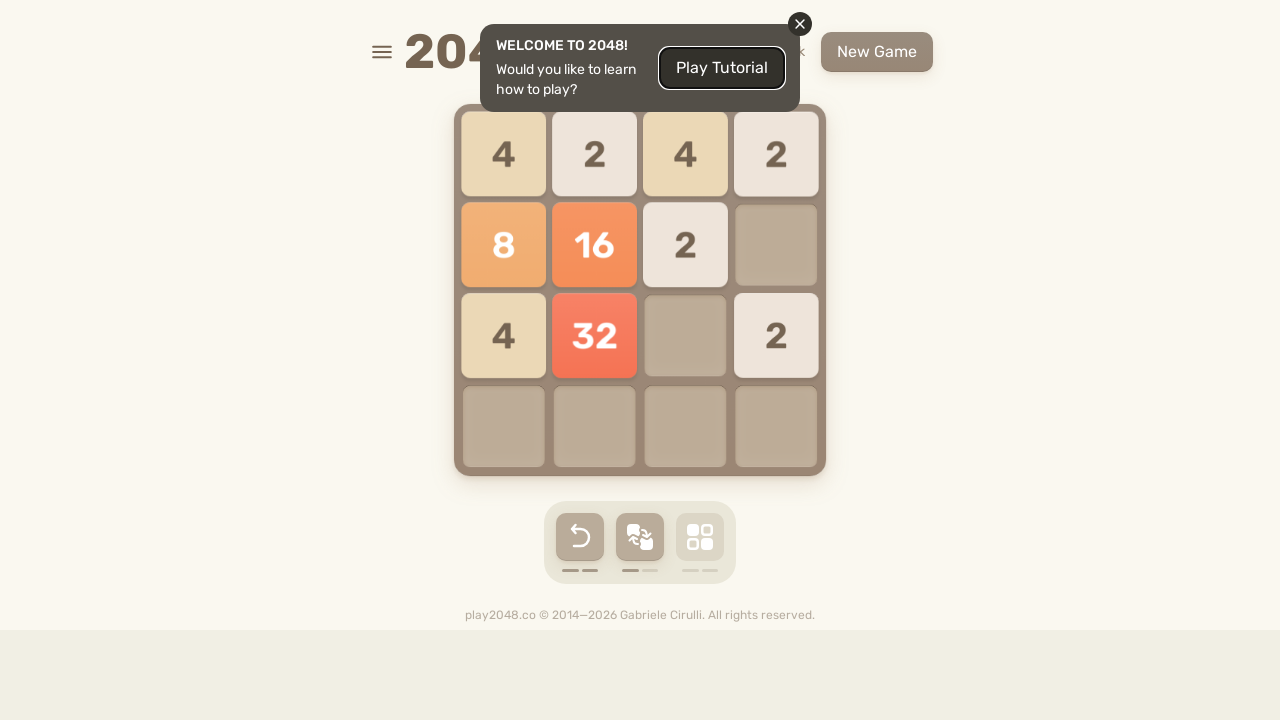

Pressed DOWN arrow key
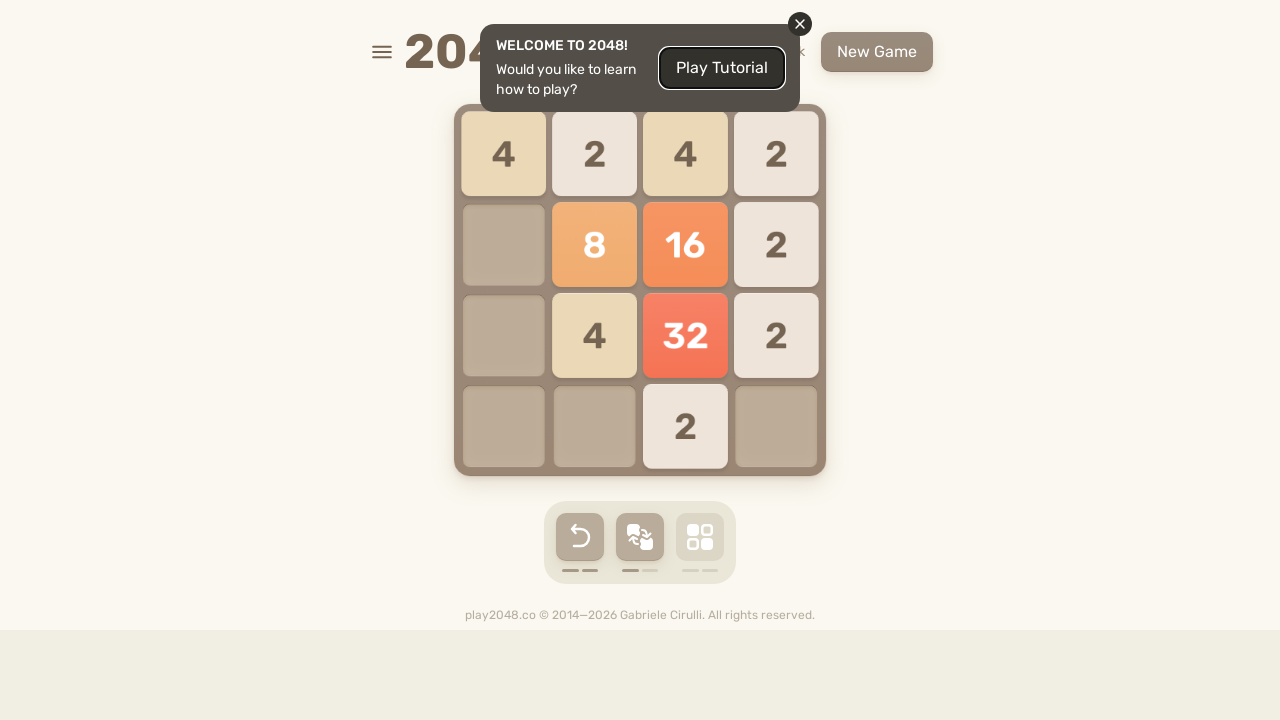

Pressed LEFT arrow key
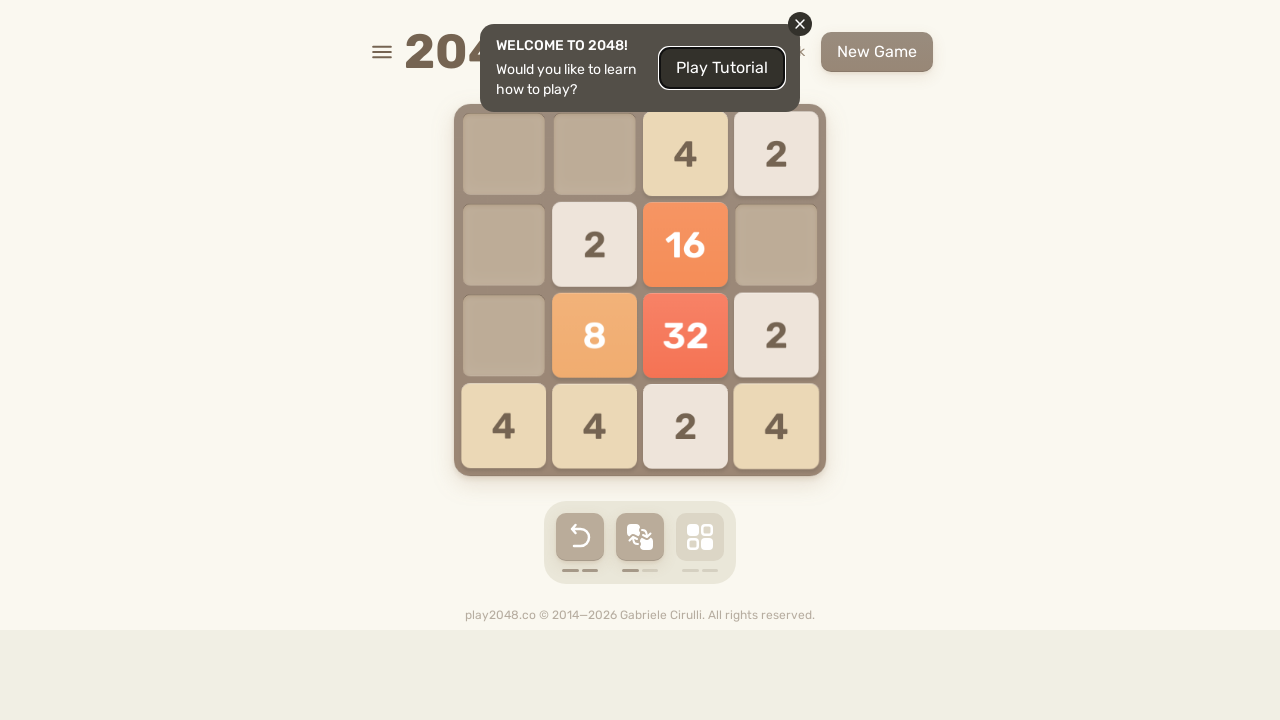

Waited 100ms for game animation
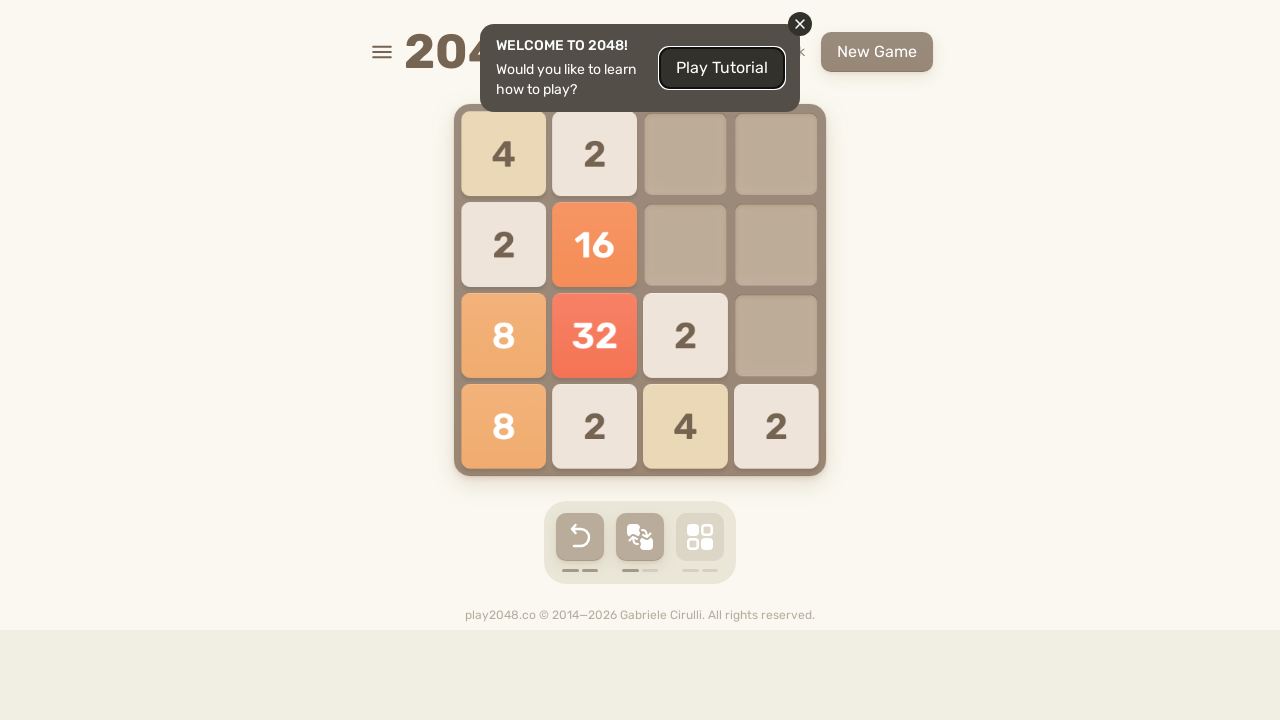

Pressed UP arrow key
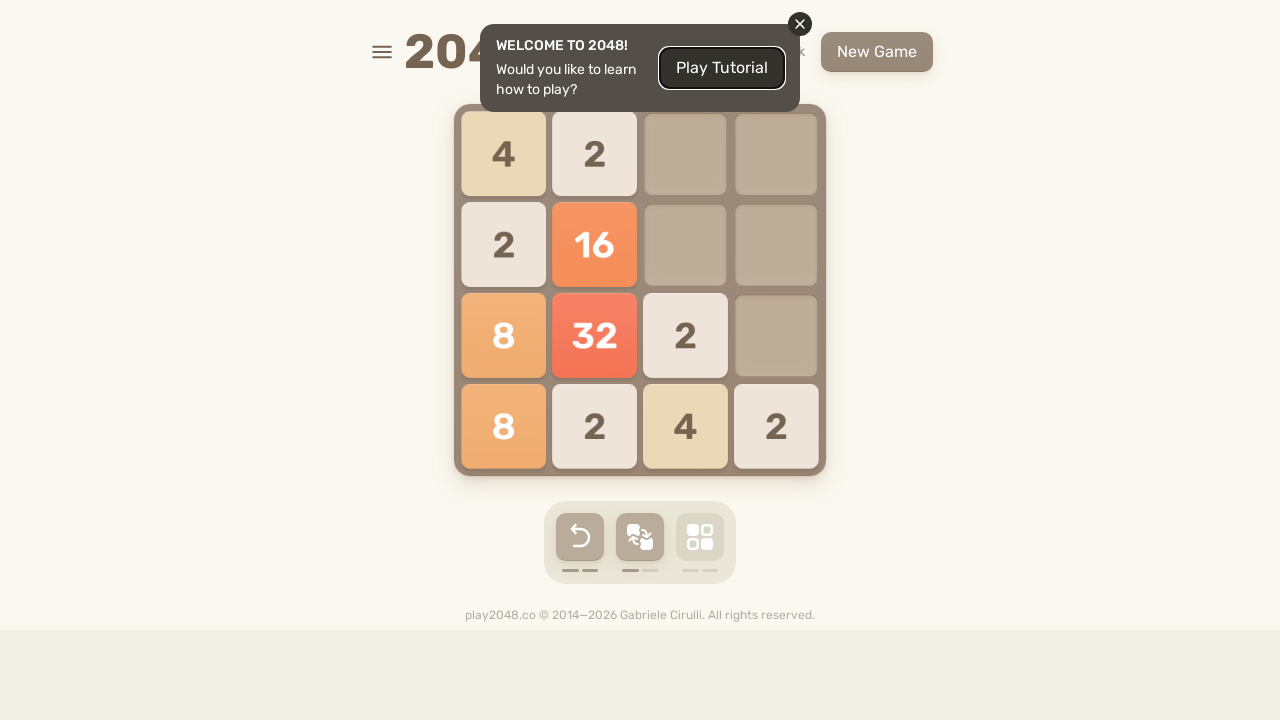

Pressed RIGHT arrow key
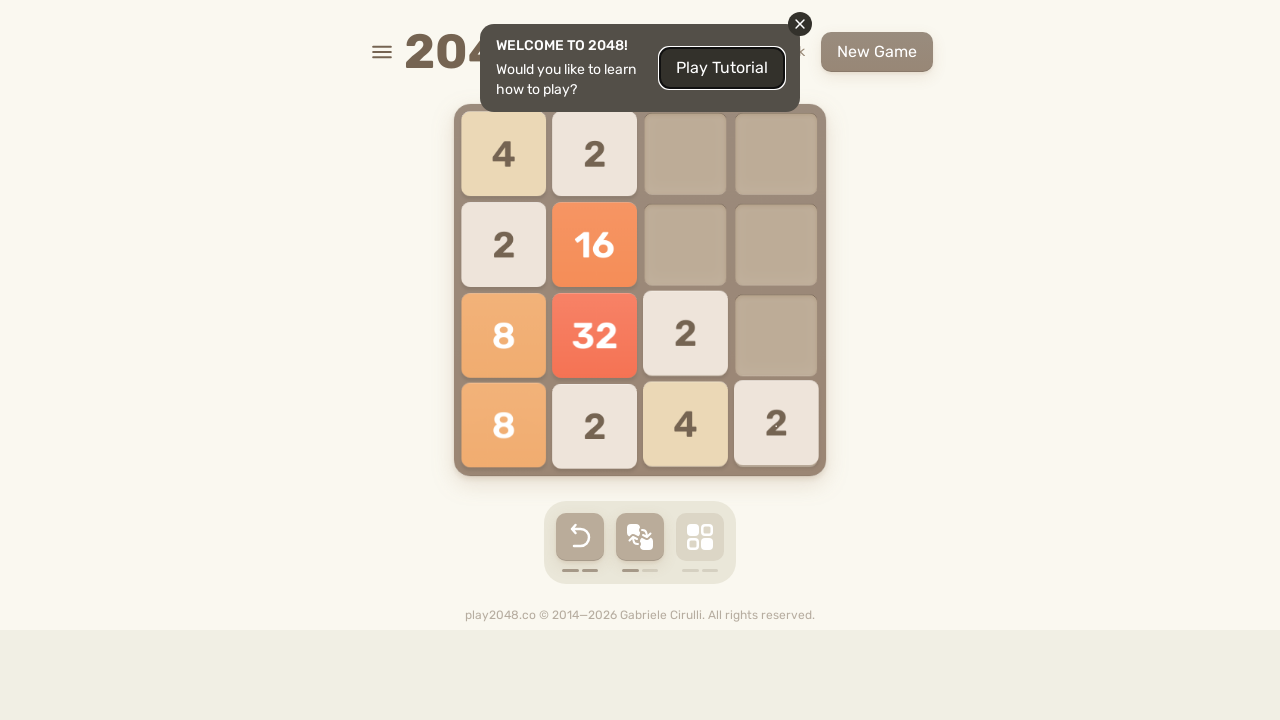

Pressed DOWN arrow key
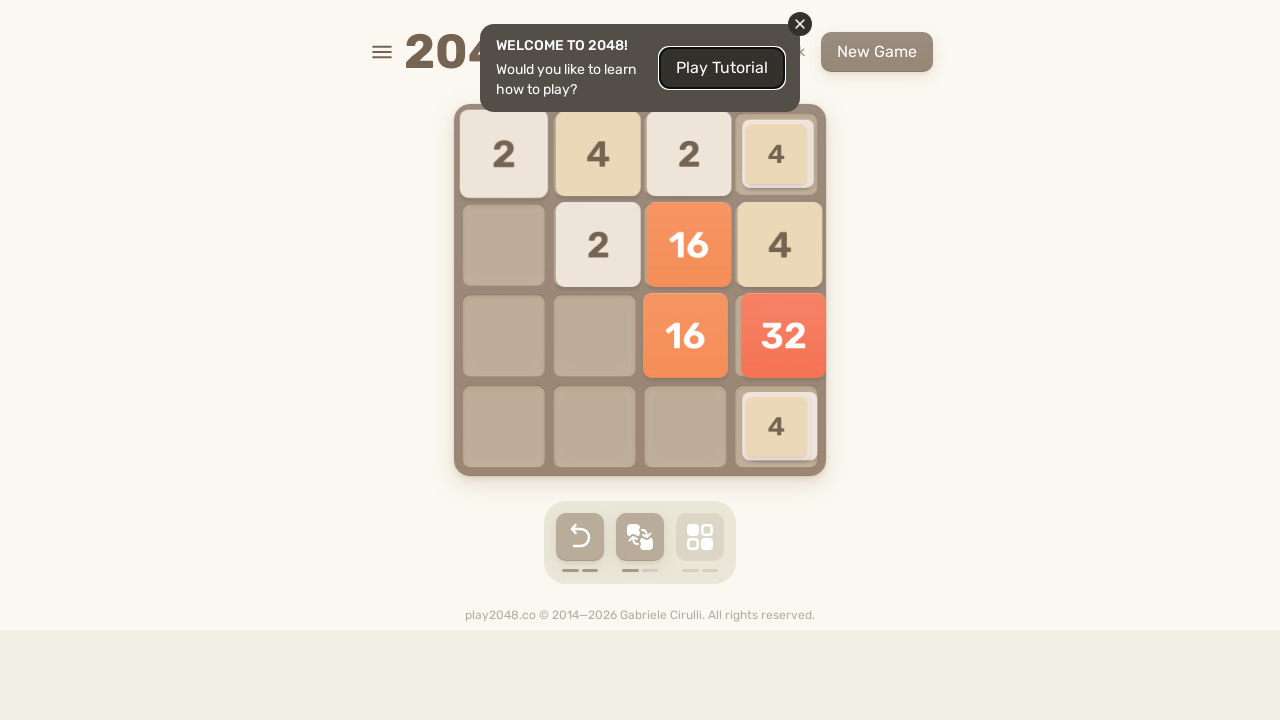

Pressed LEFT arrow key
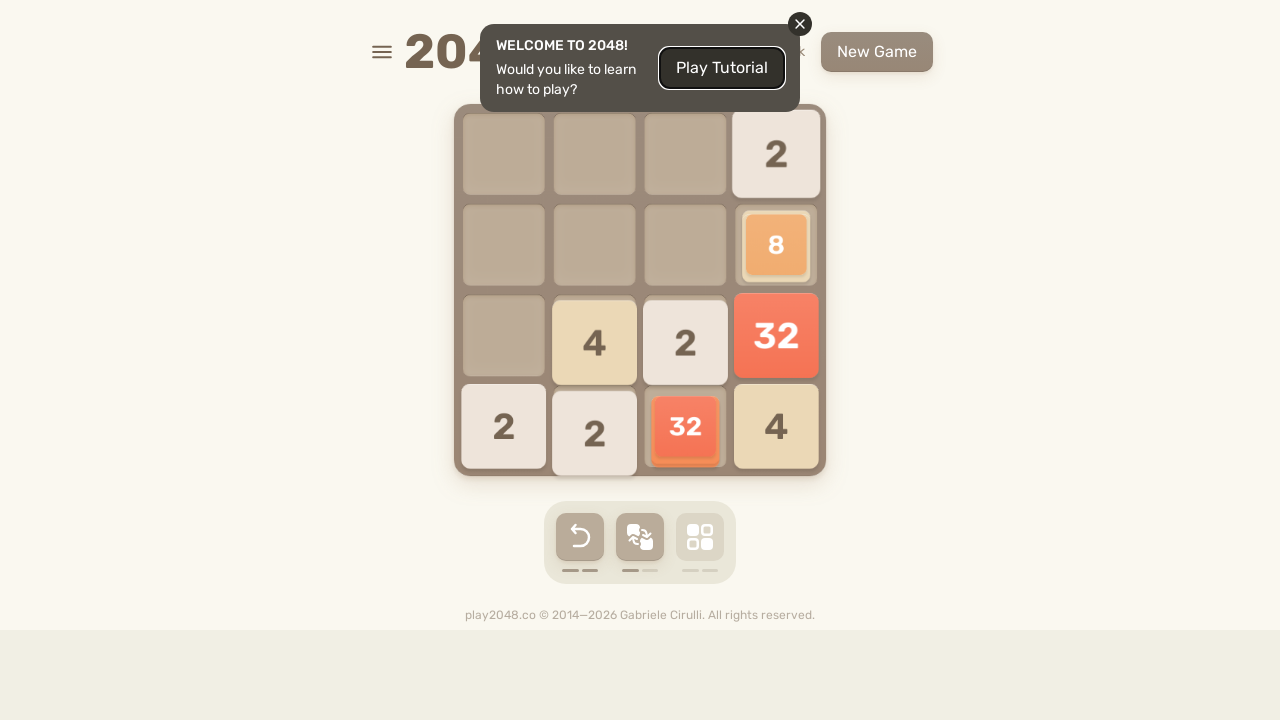

Waited 100ms for game animation
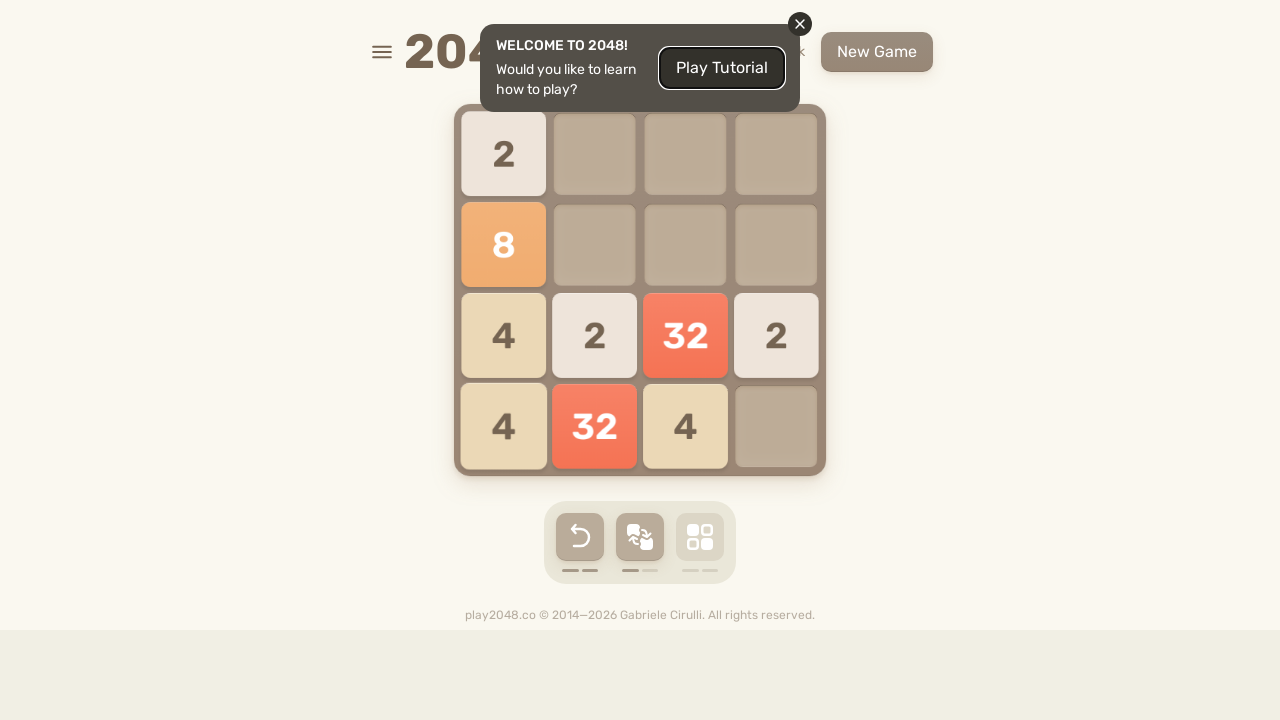

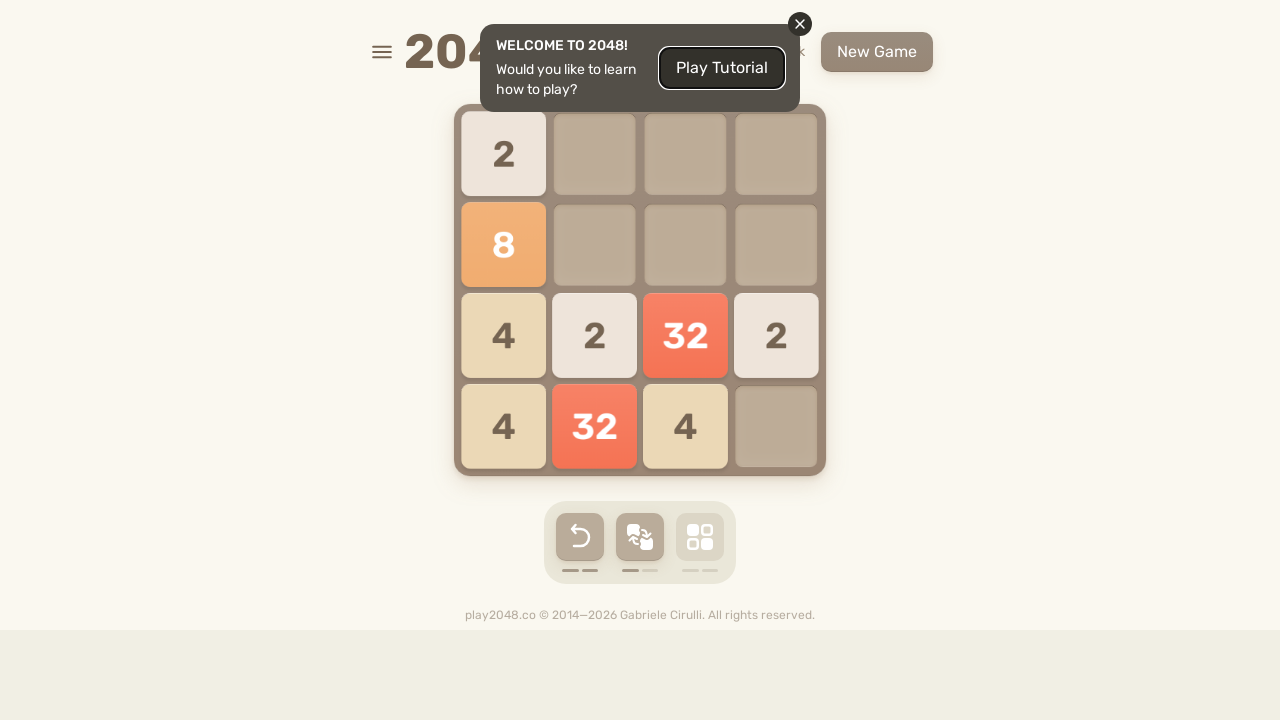